Tests the Web Tables feature by adding multiple records and searching for a specific entry

Starting URL: https://demoqa.com

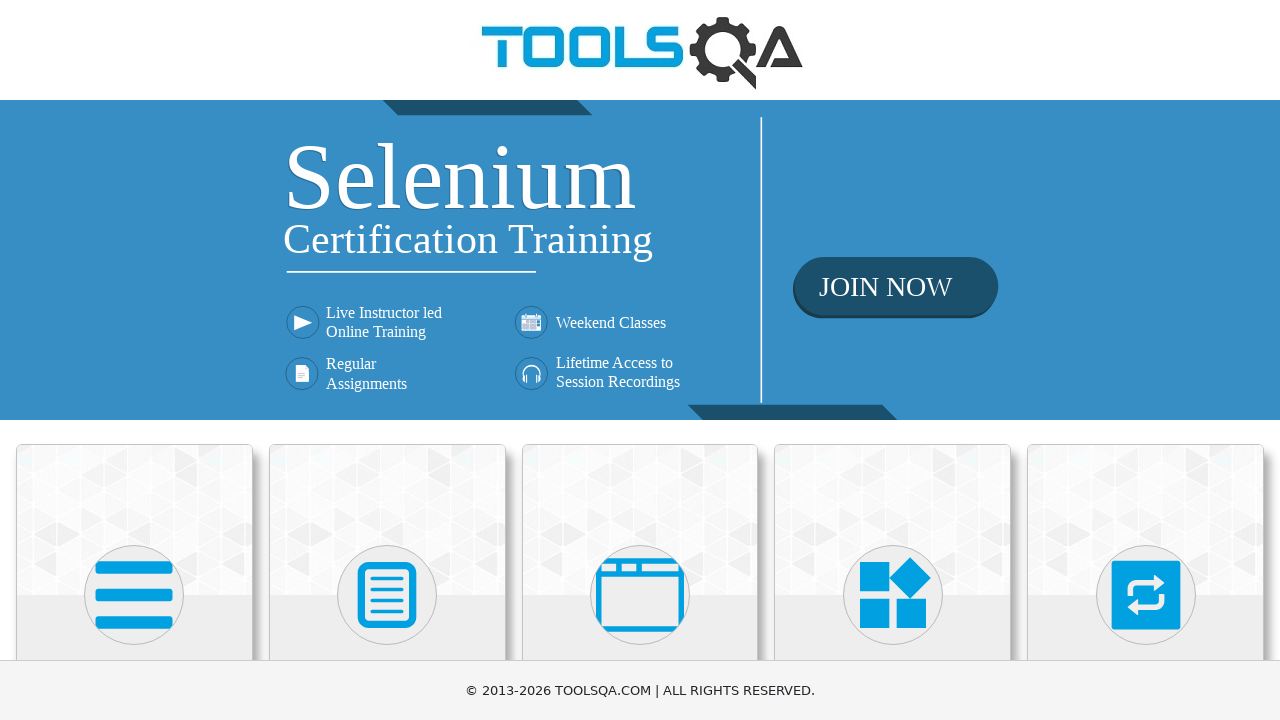

Clicked on Elements card at (134, 360) on text=Elements
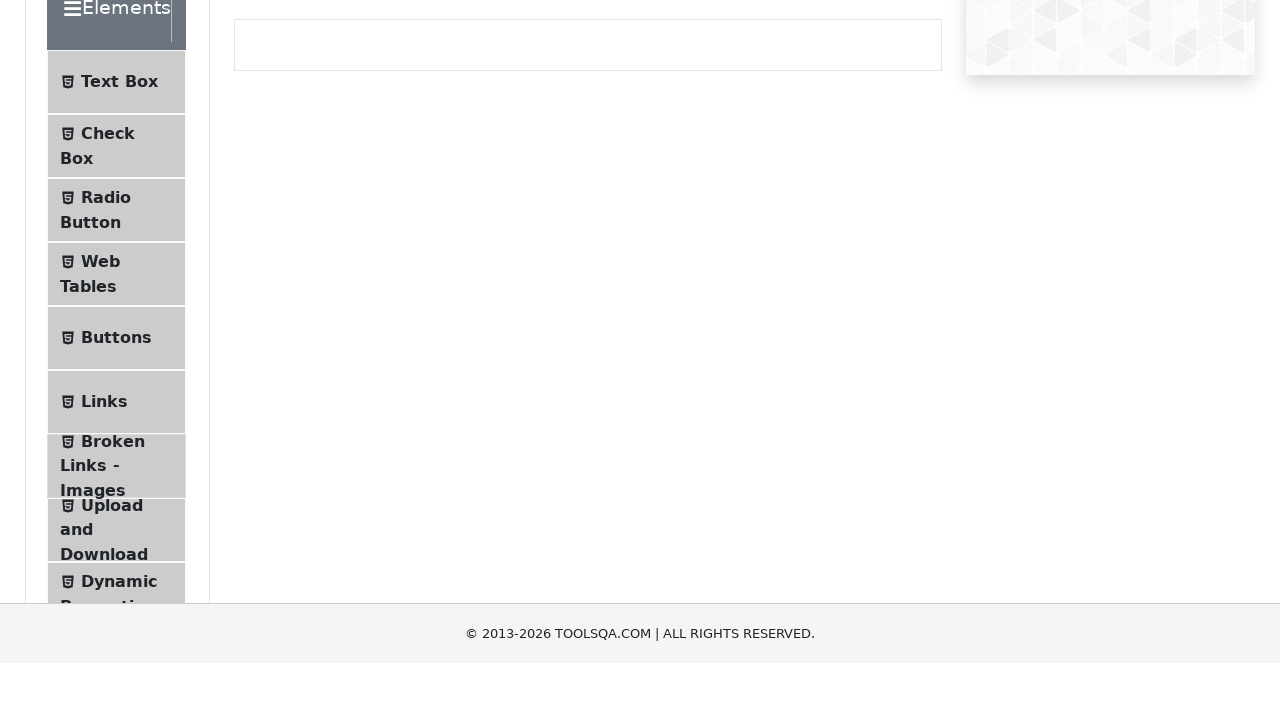

Clicked on Web Tables menu item at (100, 440) on text=Web Tables
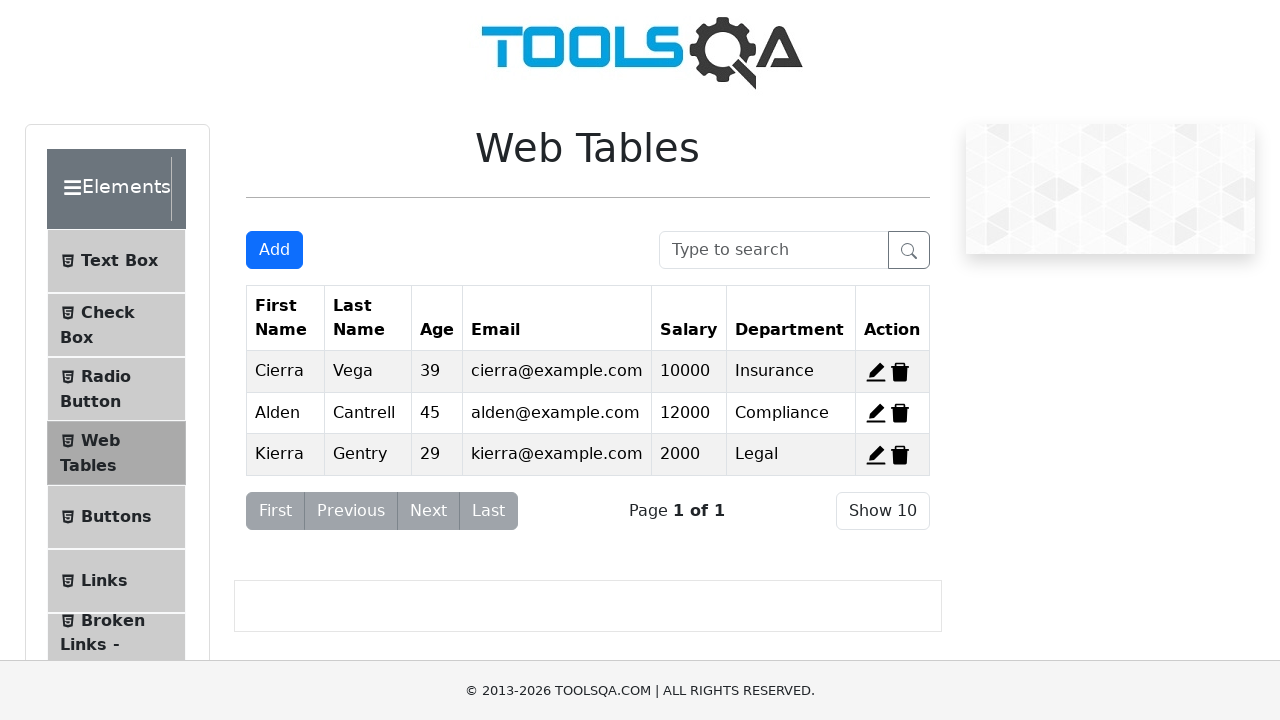

Web Tables page loaded and Add New Record button is visible
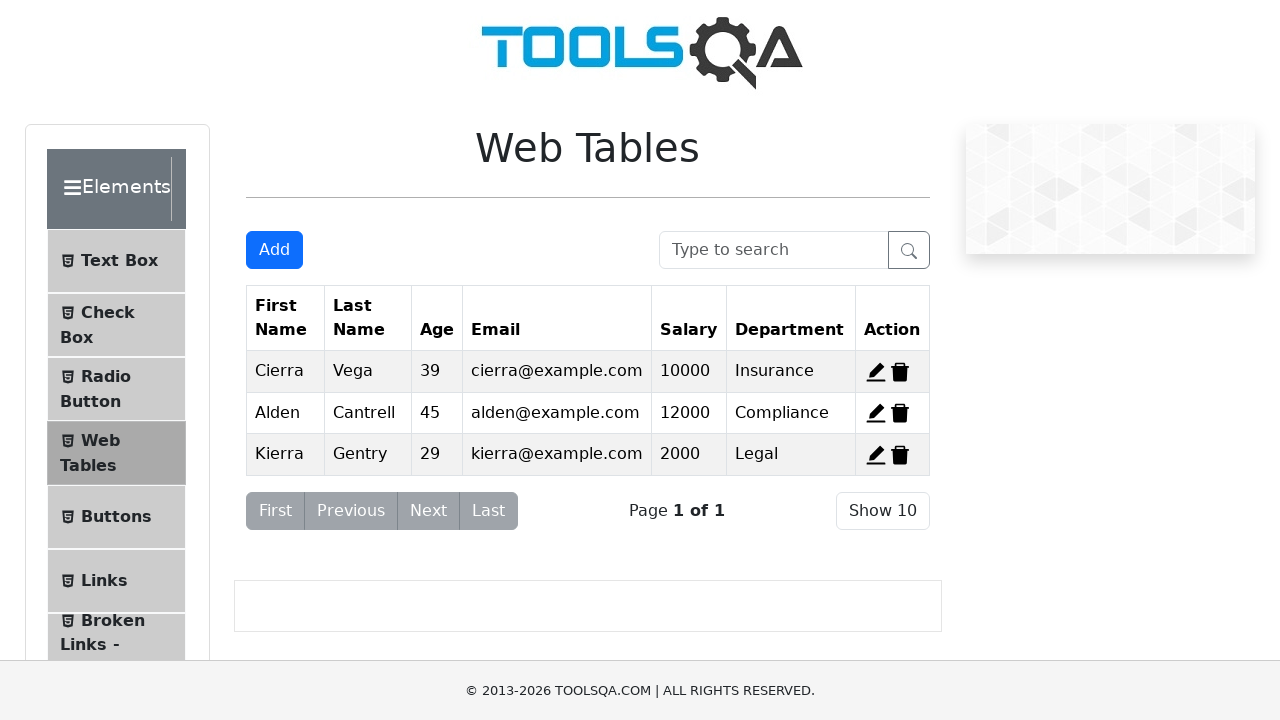

Clicked Add New Record button for first record at (274, 250) on #addNewRecordButton
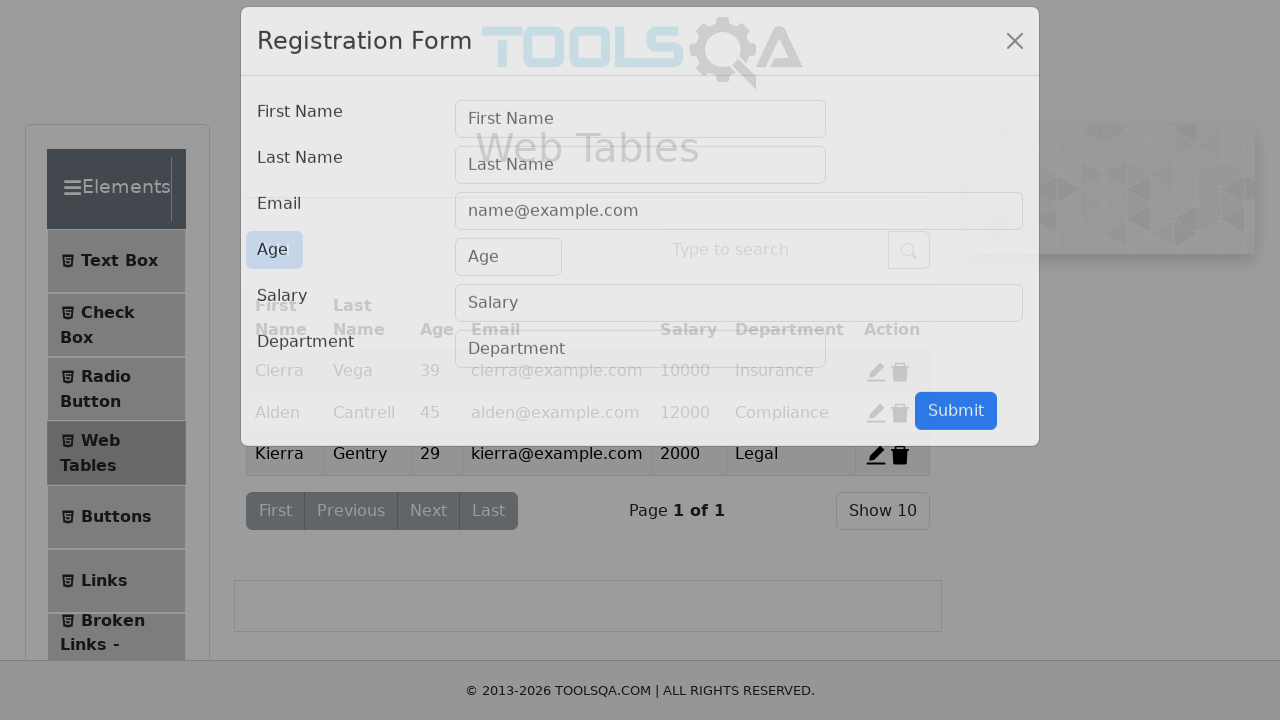

Filled first name 'raj' in form on #firstName
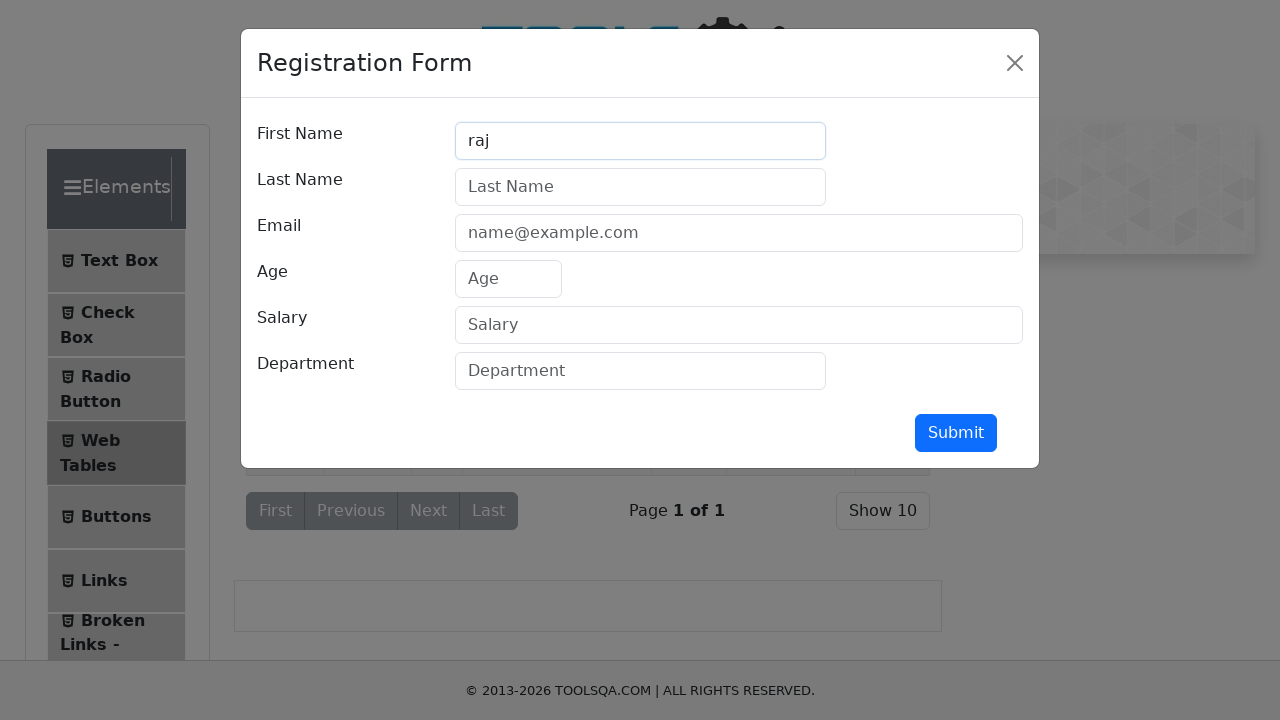

Filled last name 'two' in form on #lastName
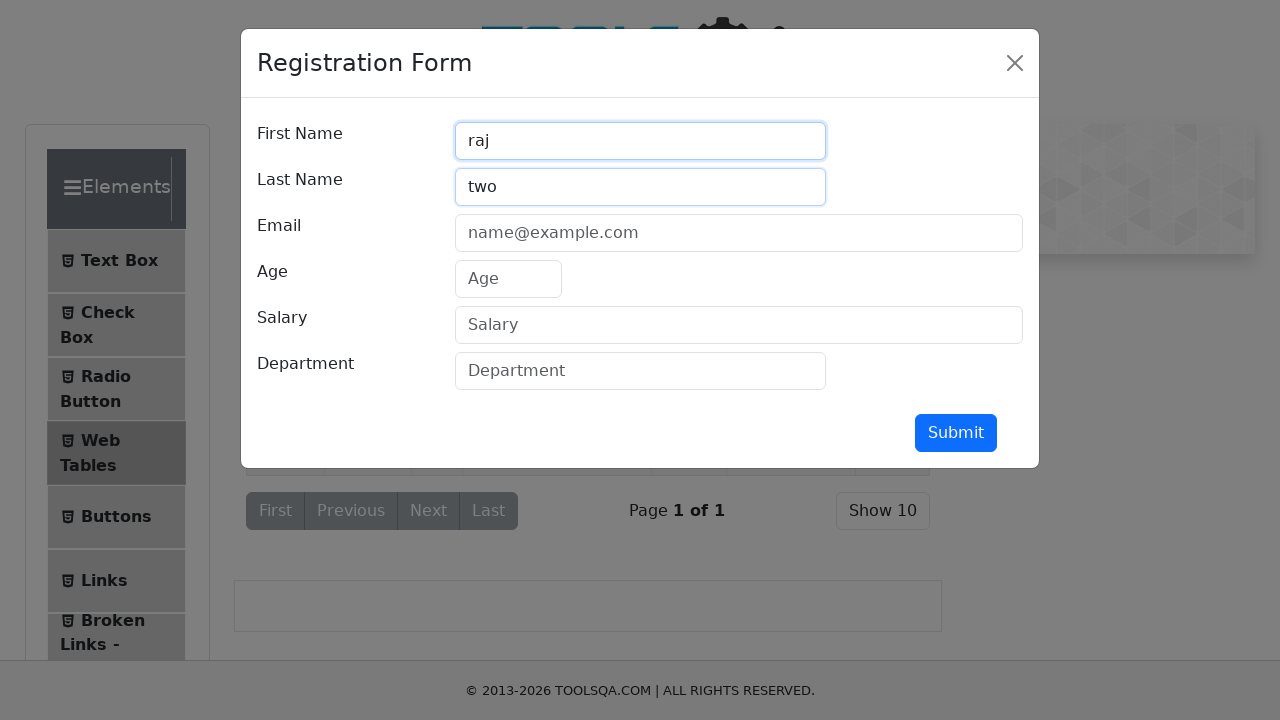

Filled email 'Raj@email.com' in form on #userEmail
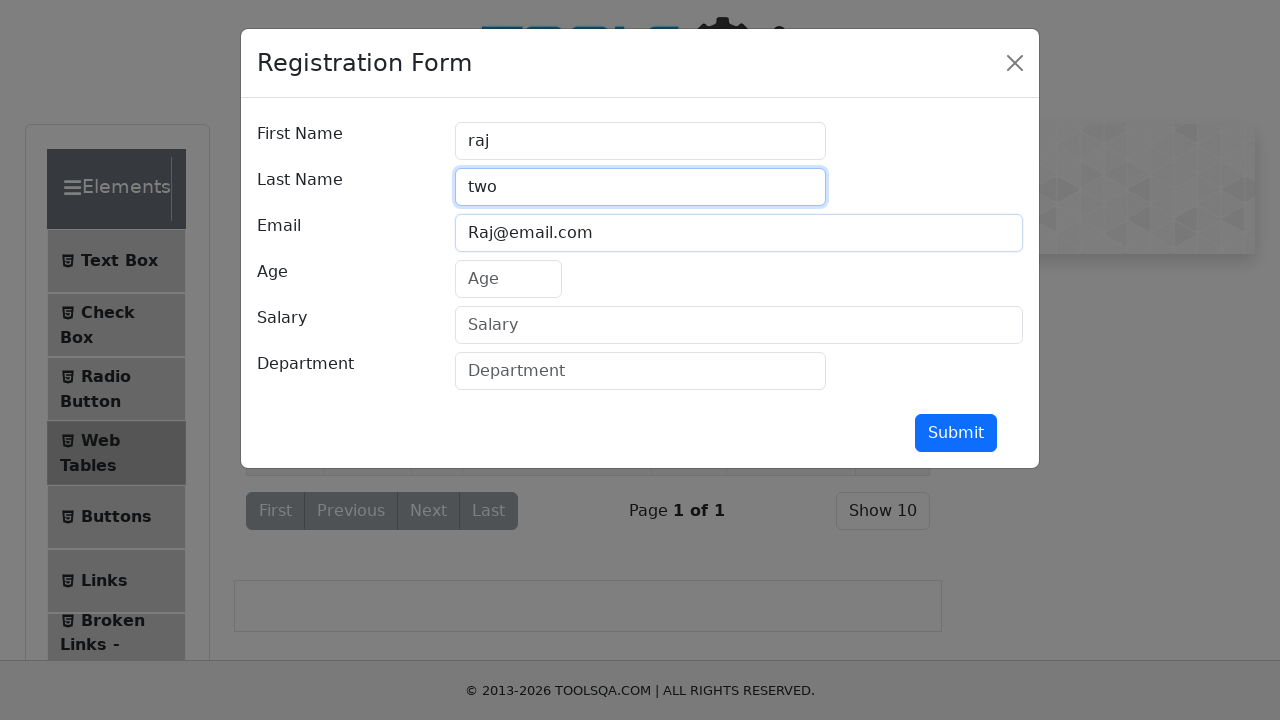

Filled age '25' in form on #age
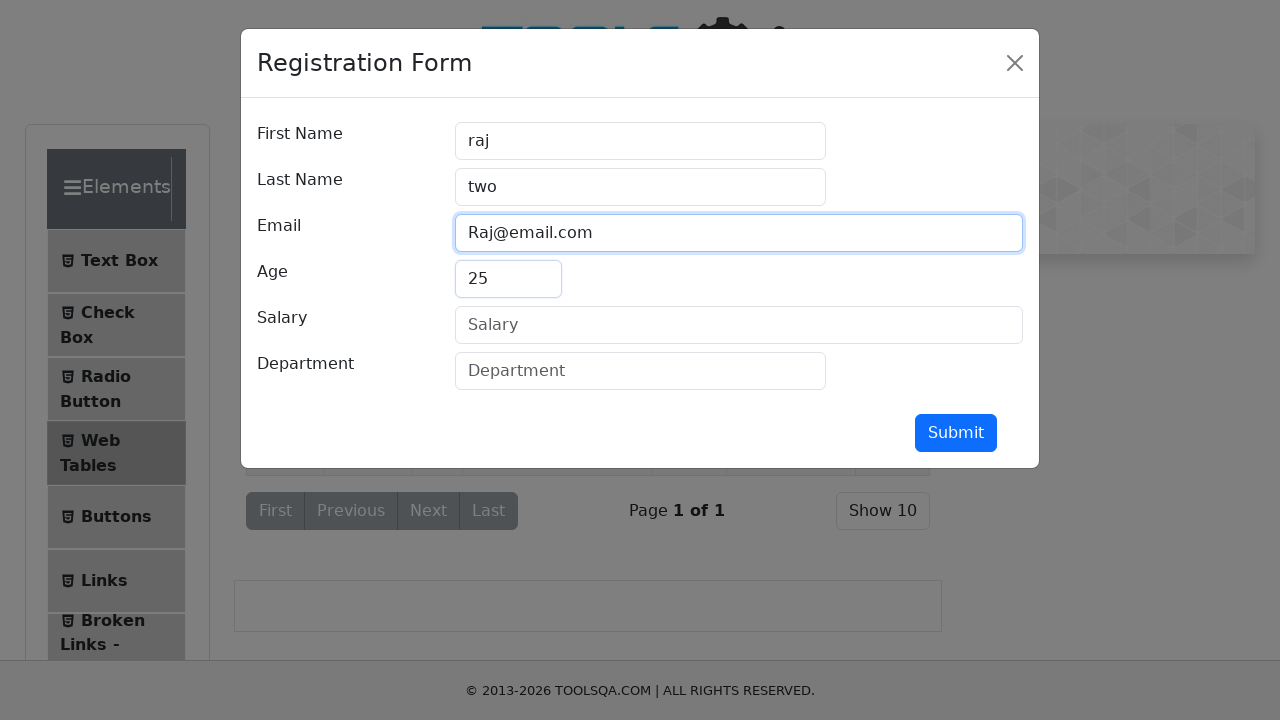

Filled salary '1' in form on #salary
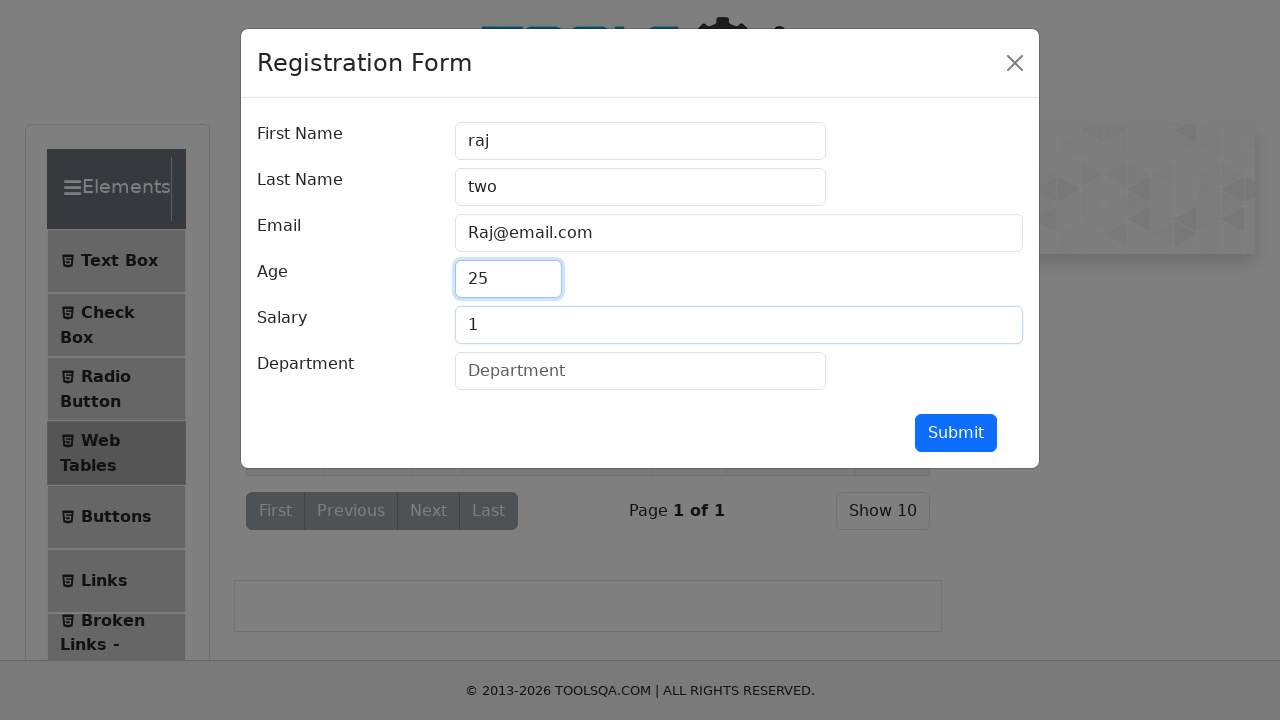

Filled department 'Tst' in form on #department
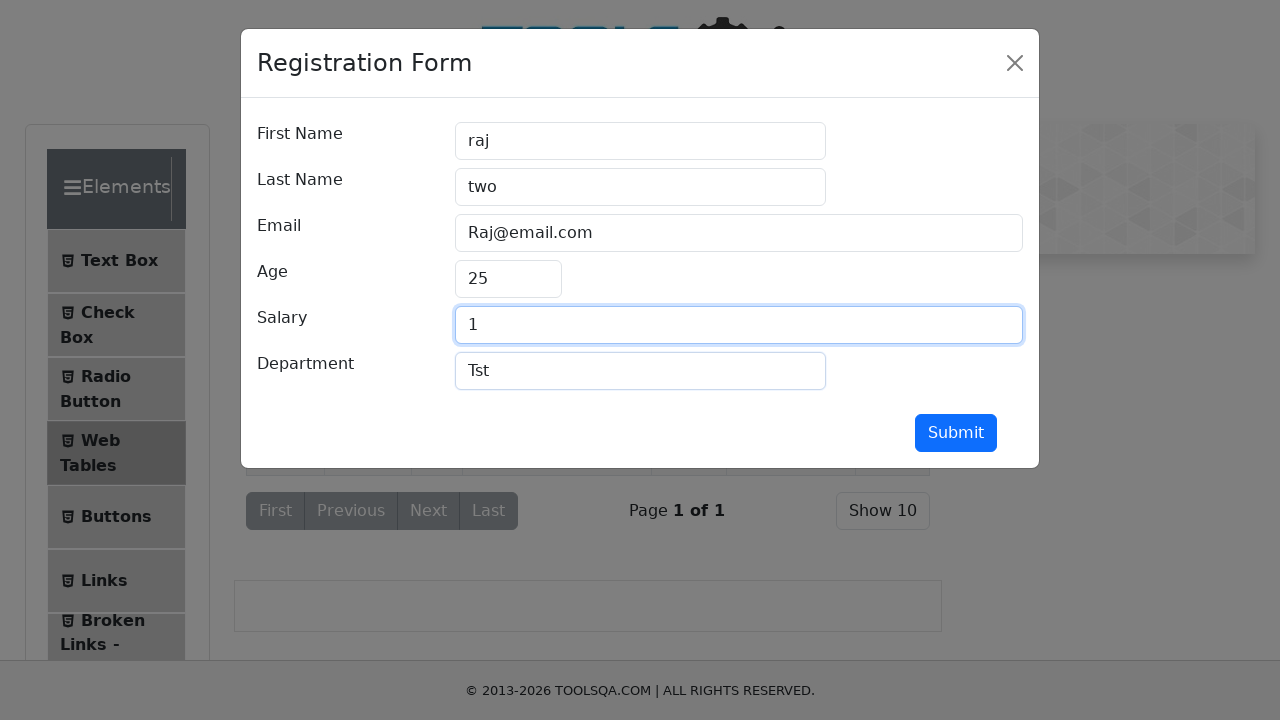

Submitted first record with name 'raj two' at (956, 433) on #submit
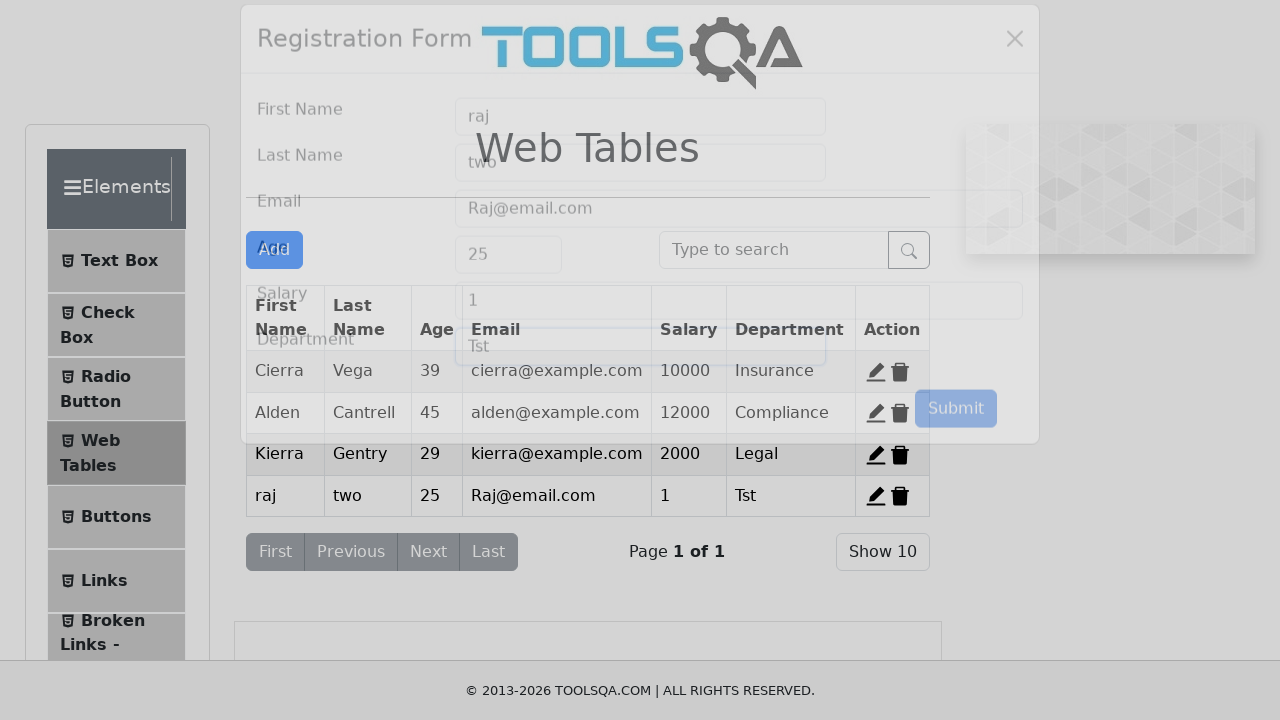

Clicked Add New Record button for second record at (274, 250) on #addNewRecordButton
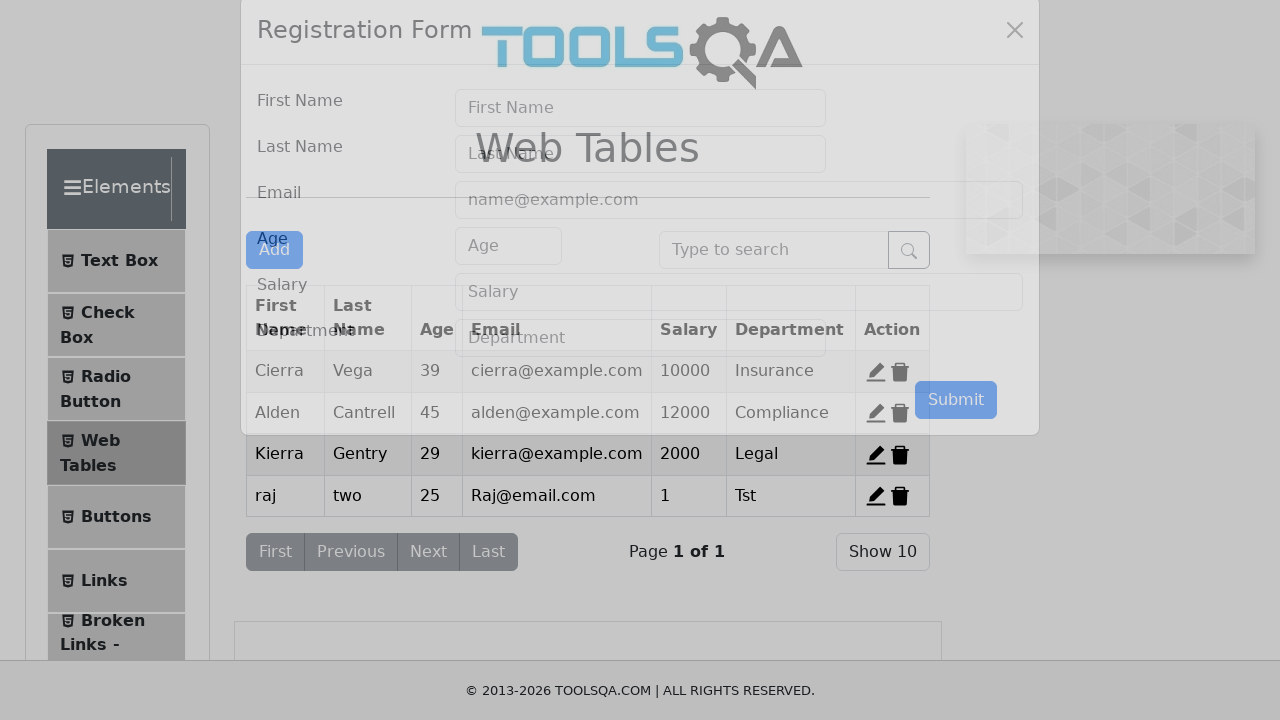

Filled first name 'koti' in form on #firstName
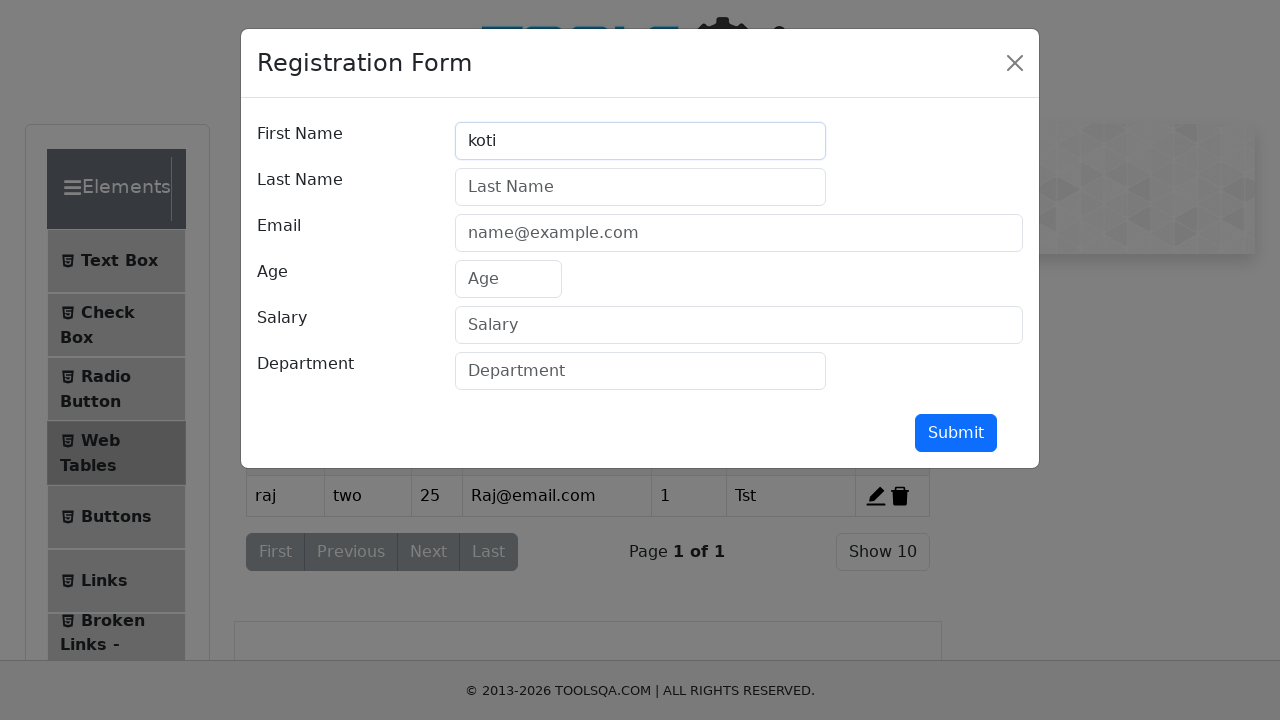

Filled last name 'three' in form on #lastName
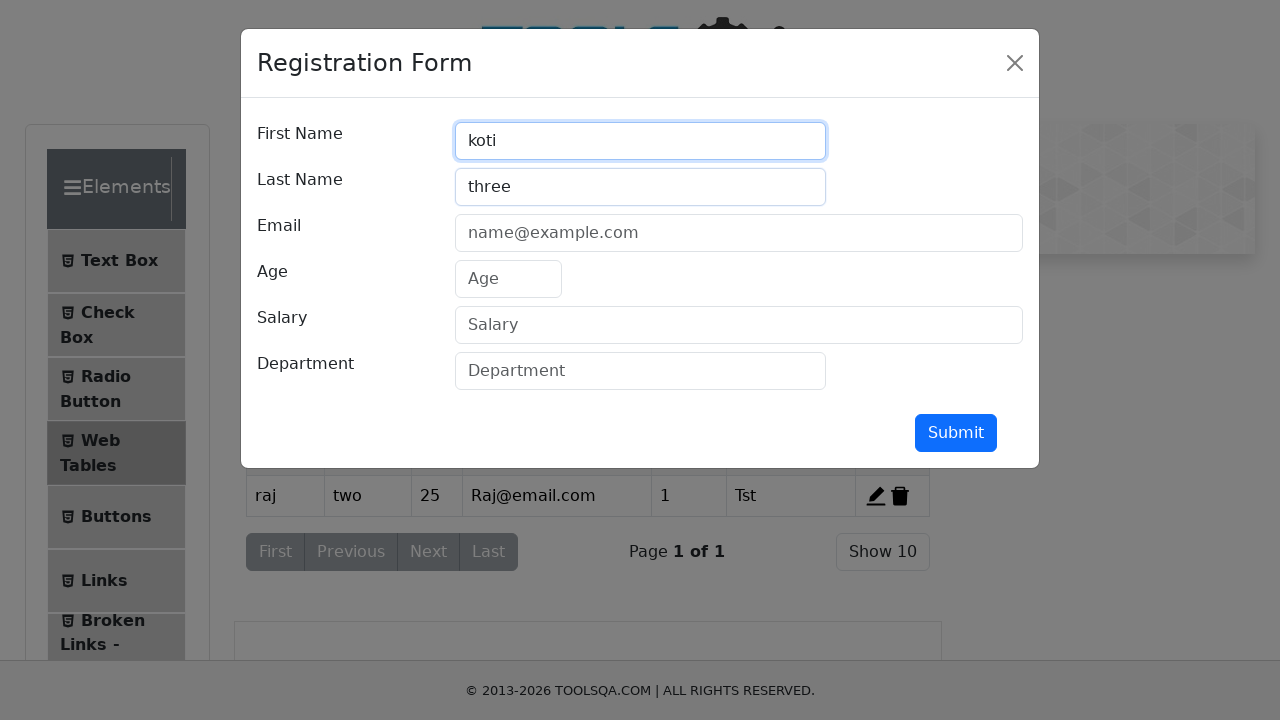

Filled email 'Koti@email.com' in form on #userEmail
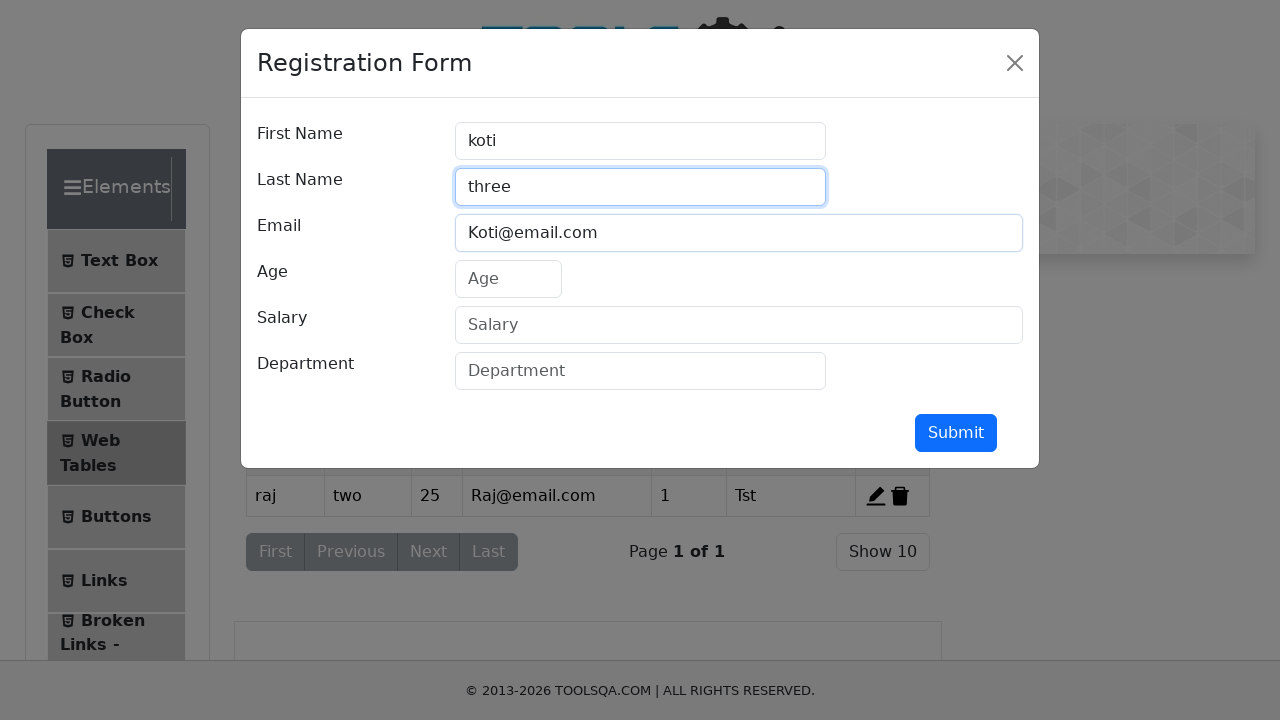

Filled age '30' in form on #age
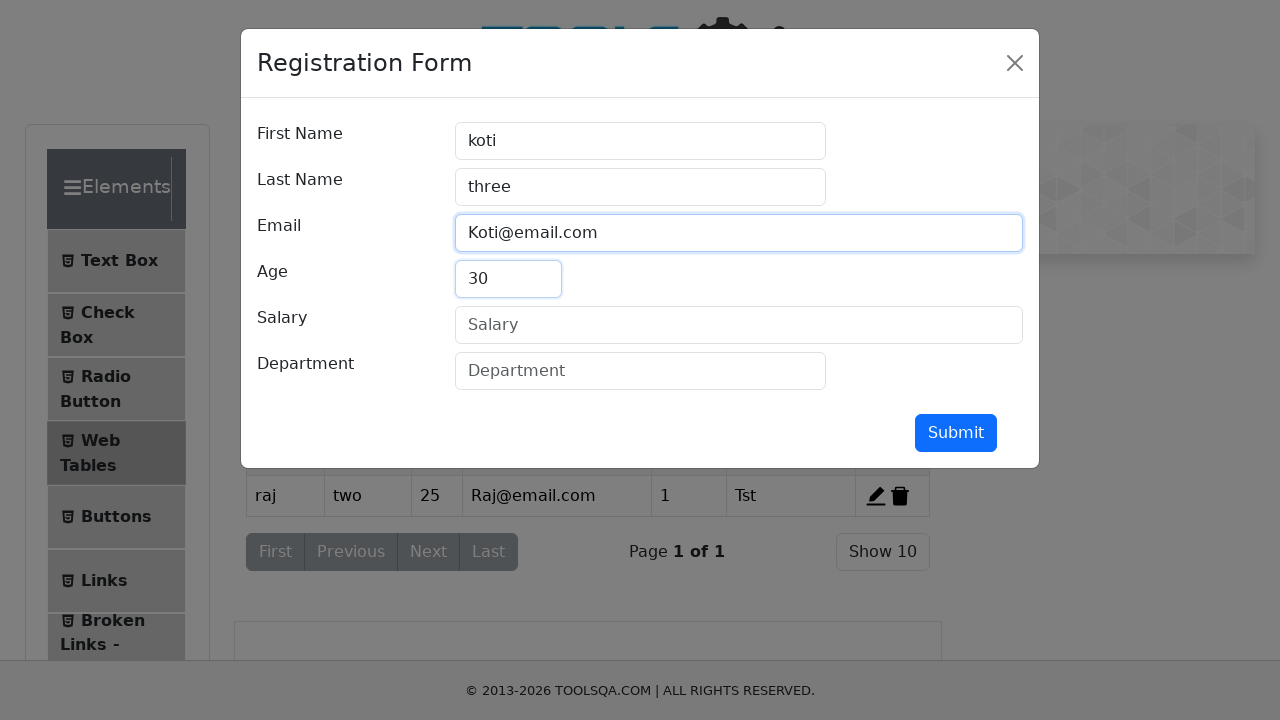

Filled salary '5000' in form on #salary
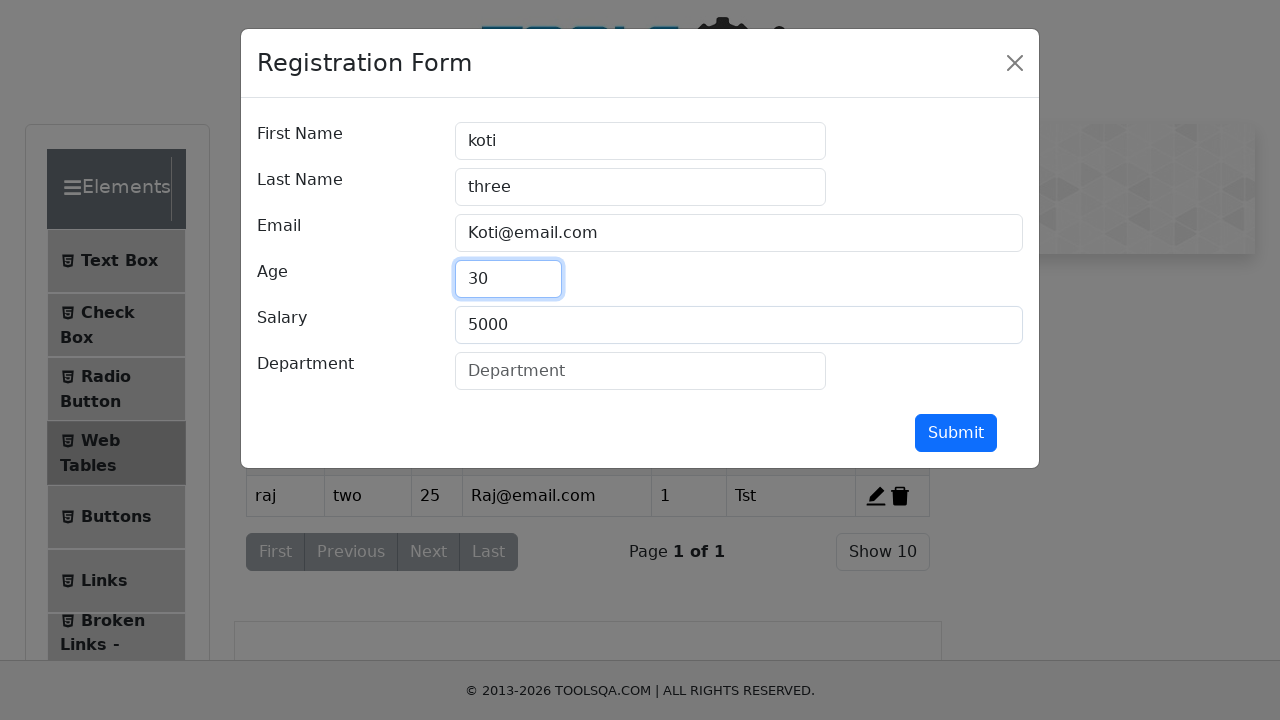

Filled department 'HR' in form on #department
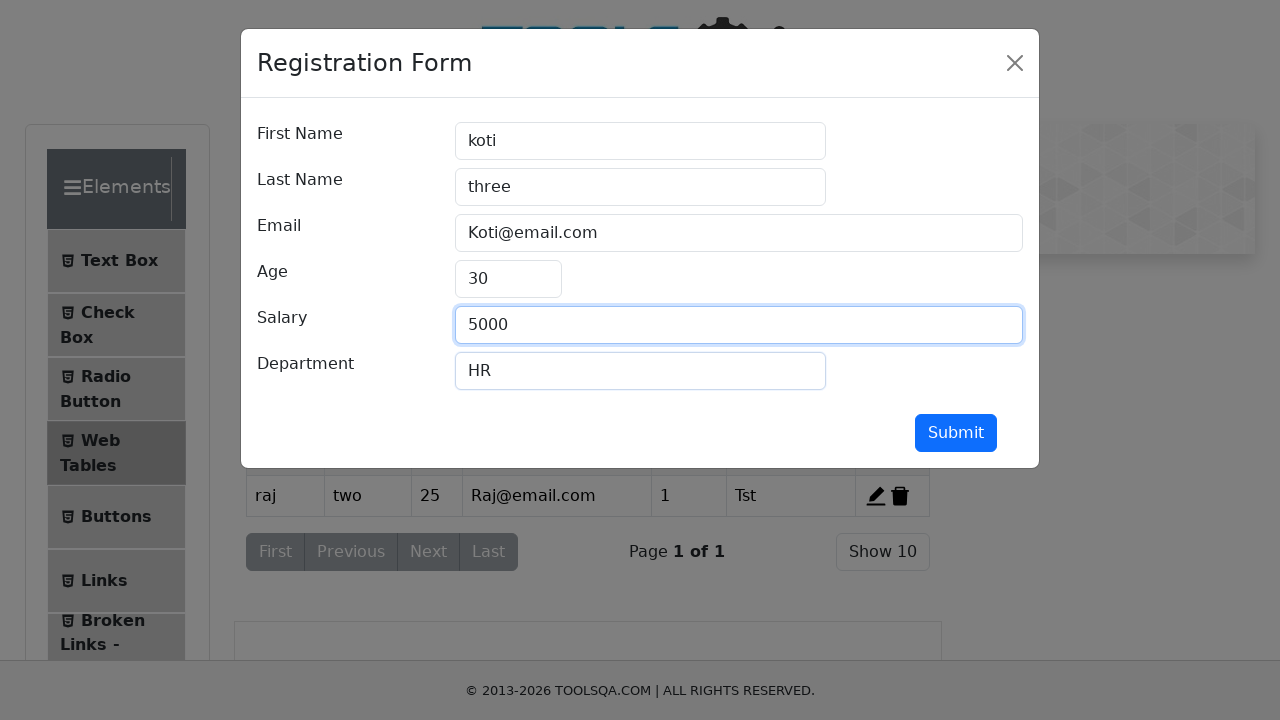

Submitted second record with name 'koti three' at (956, 433) on #submit
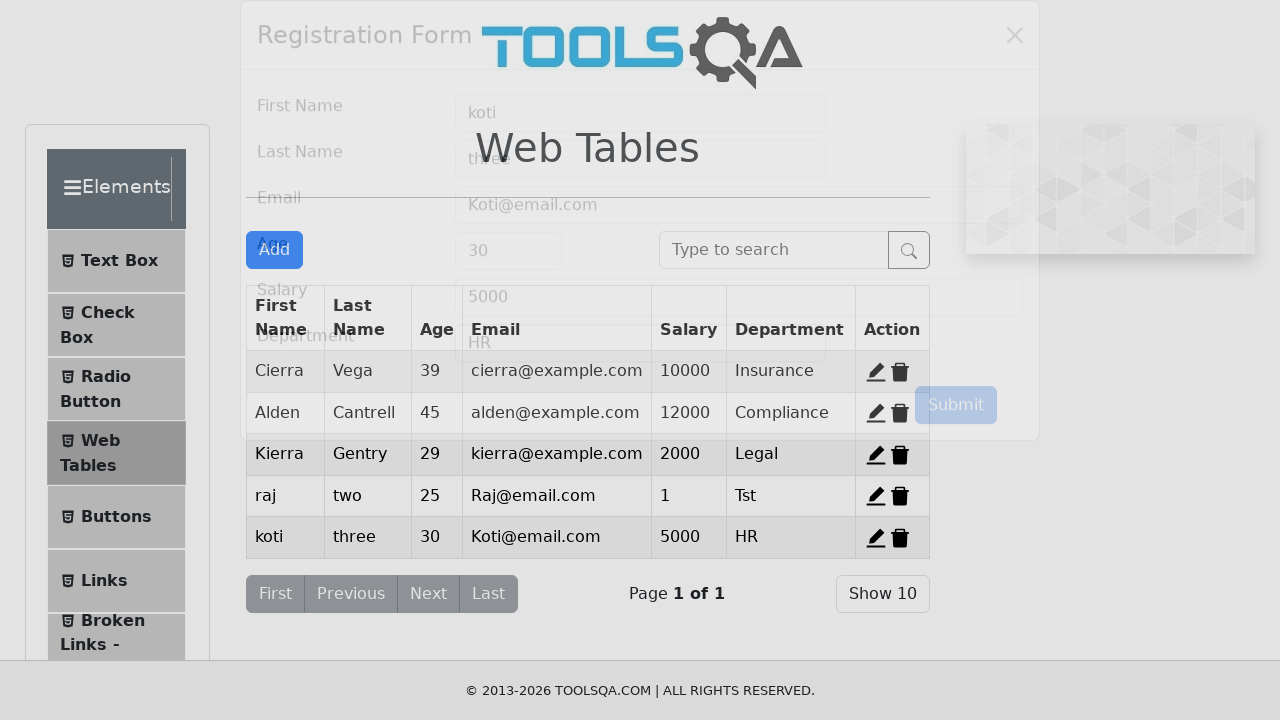

Clicked Add New Record button for third record at (274, 250) on #addNewRecordButton
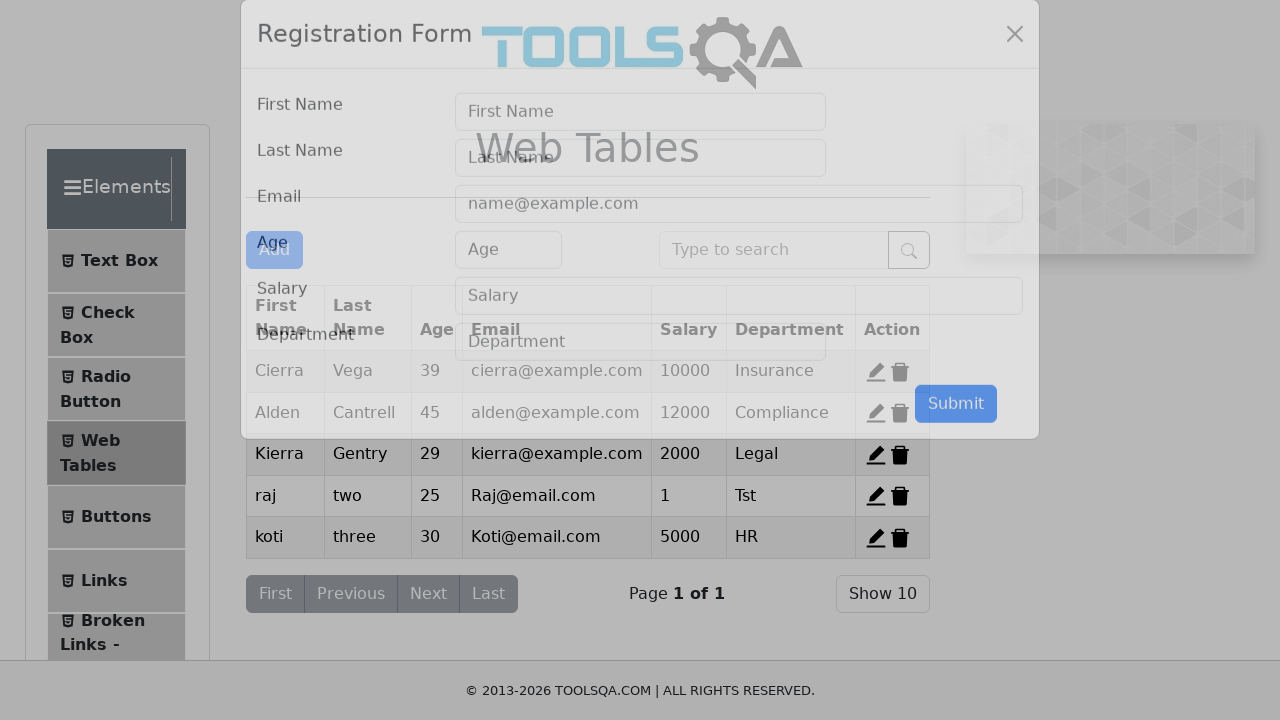

Filled first name 'Nani' in form on #firstName
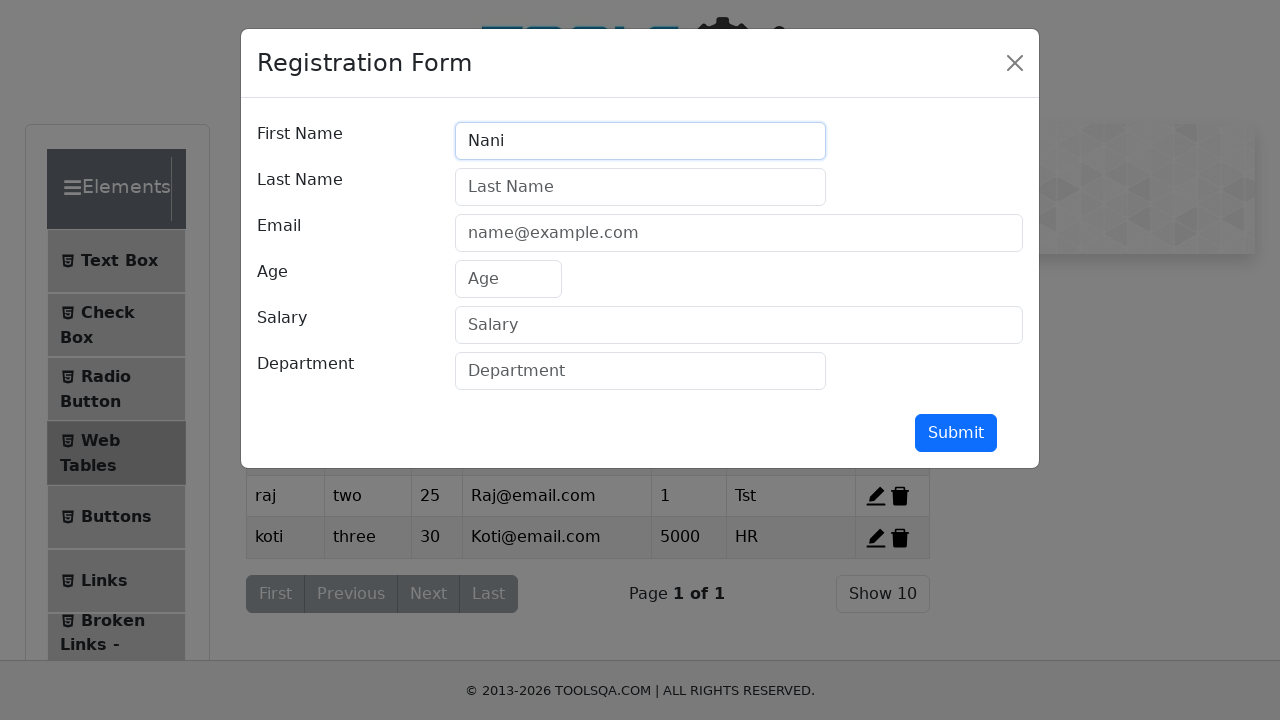

Filled last name 'four' in form on #lastName
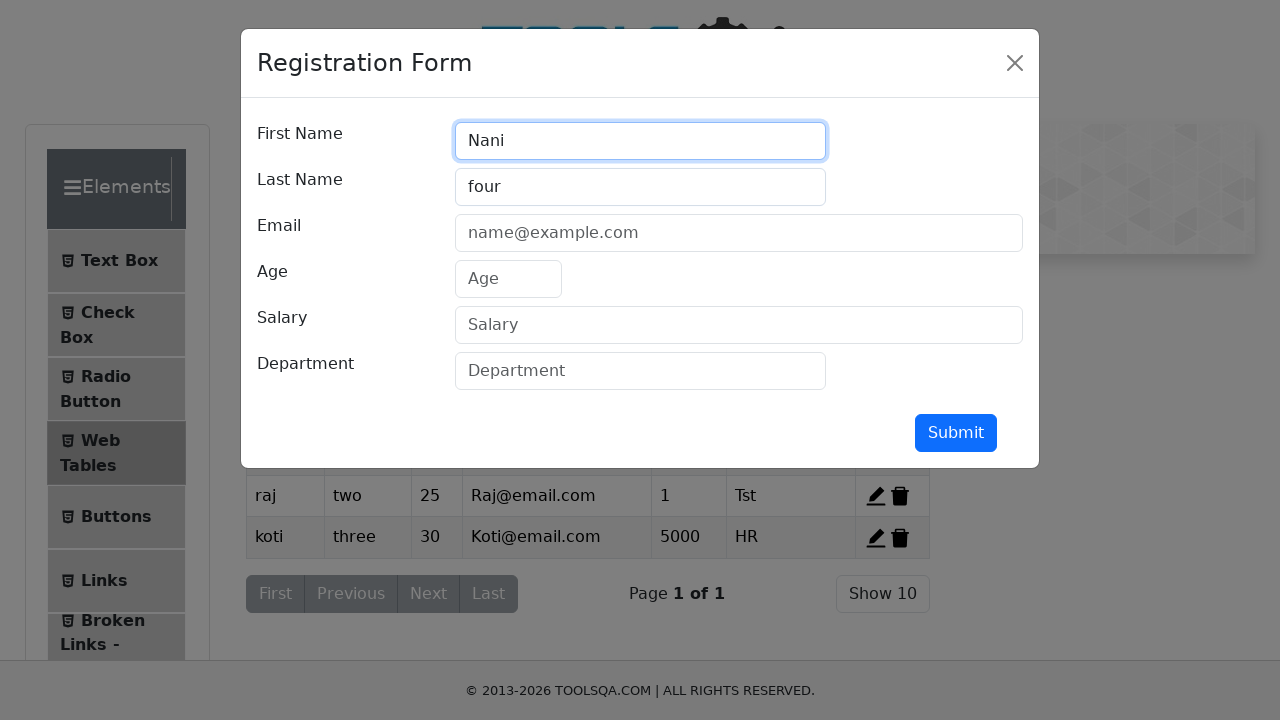

Filled email 'Nani@email.com' in form on #userEmail
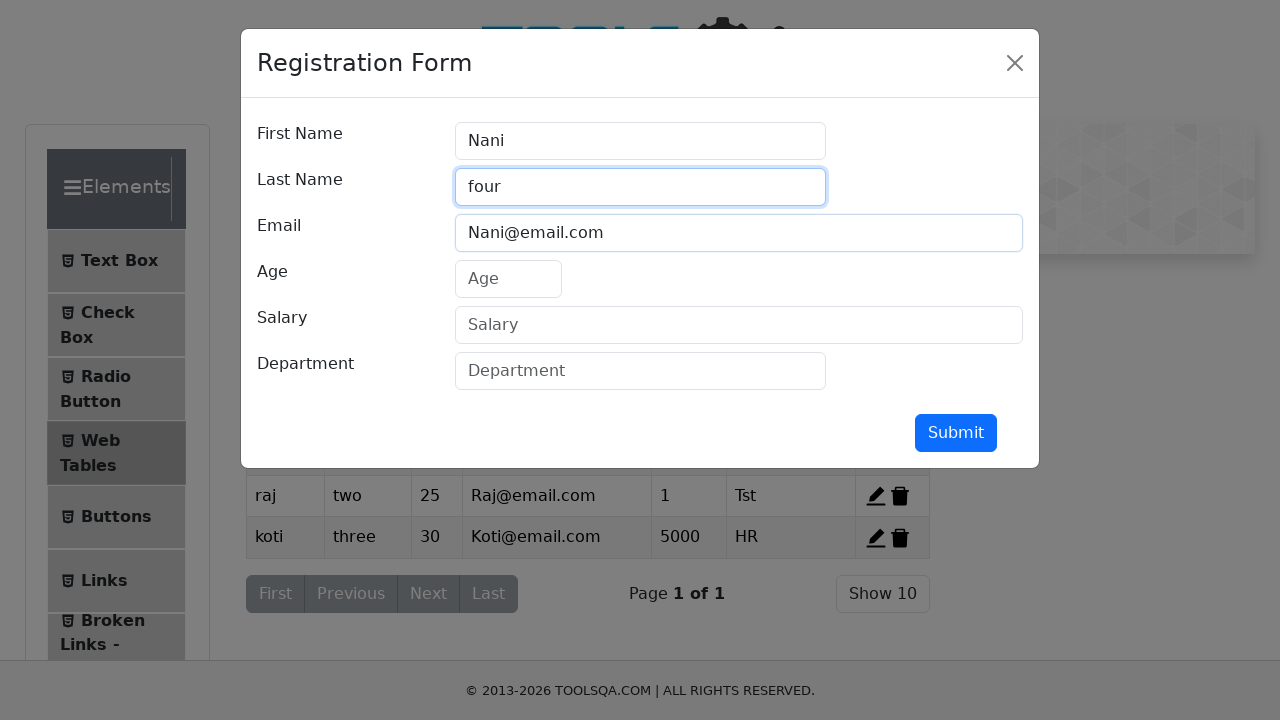

Filled age '28' in form on #age
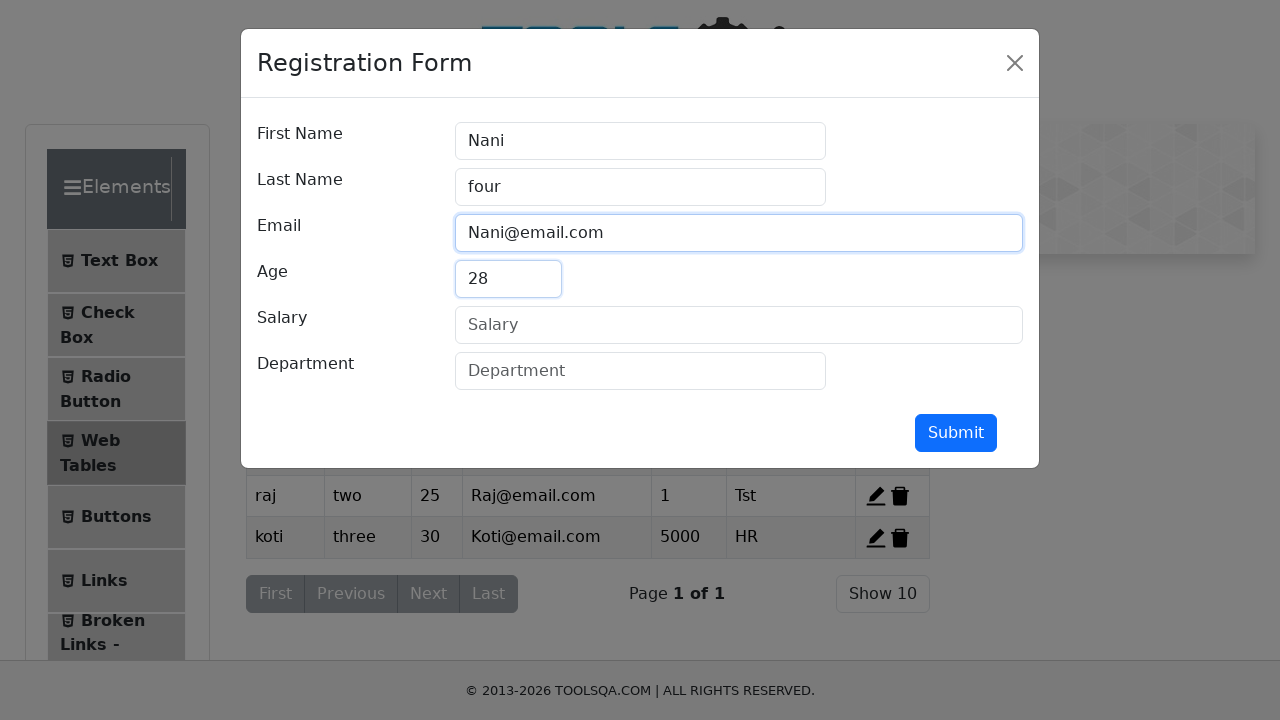

Filled salary '4000' in form on #salary
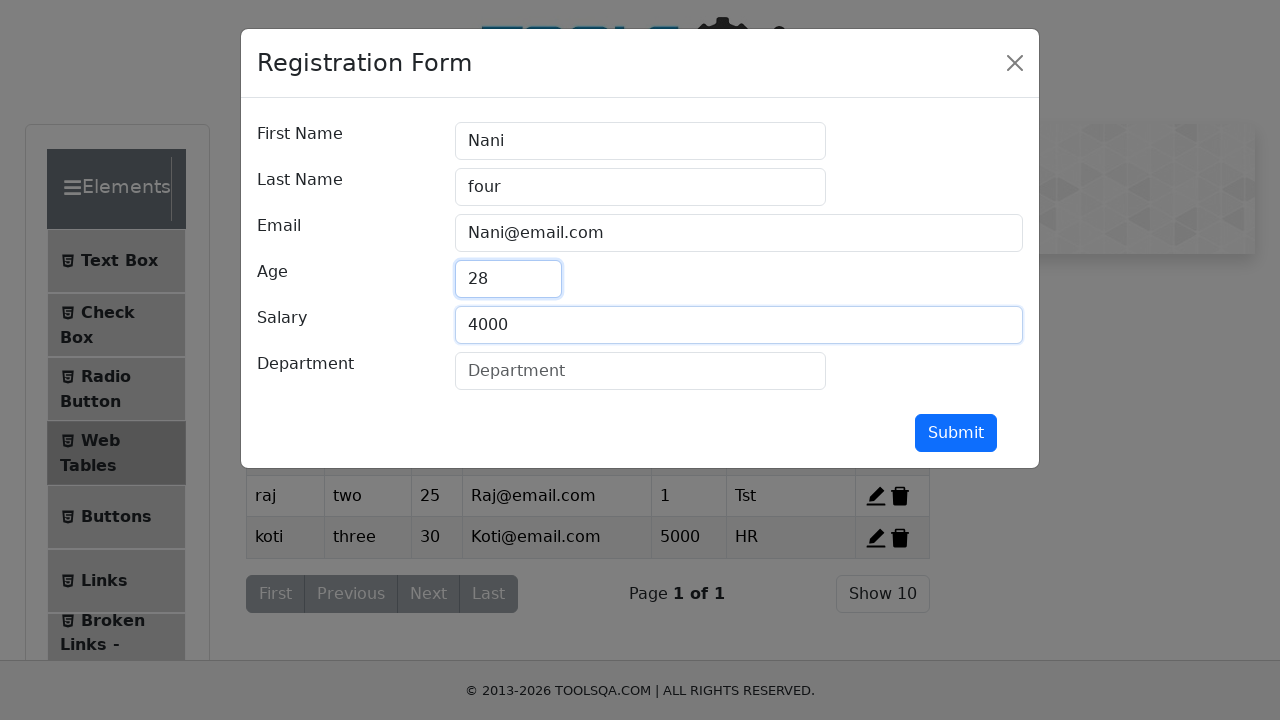

Filled department 'IT' in form on #department
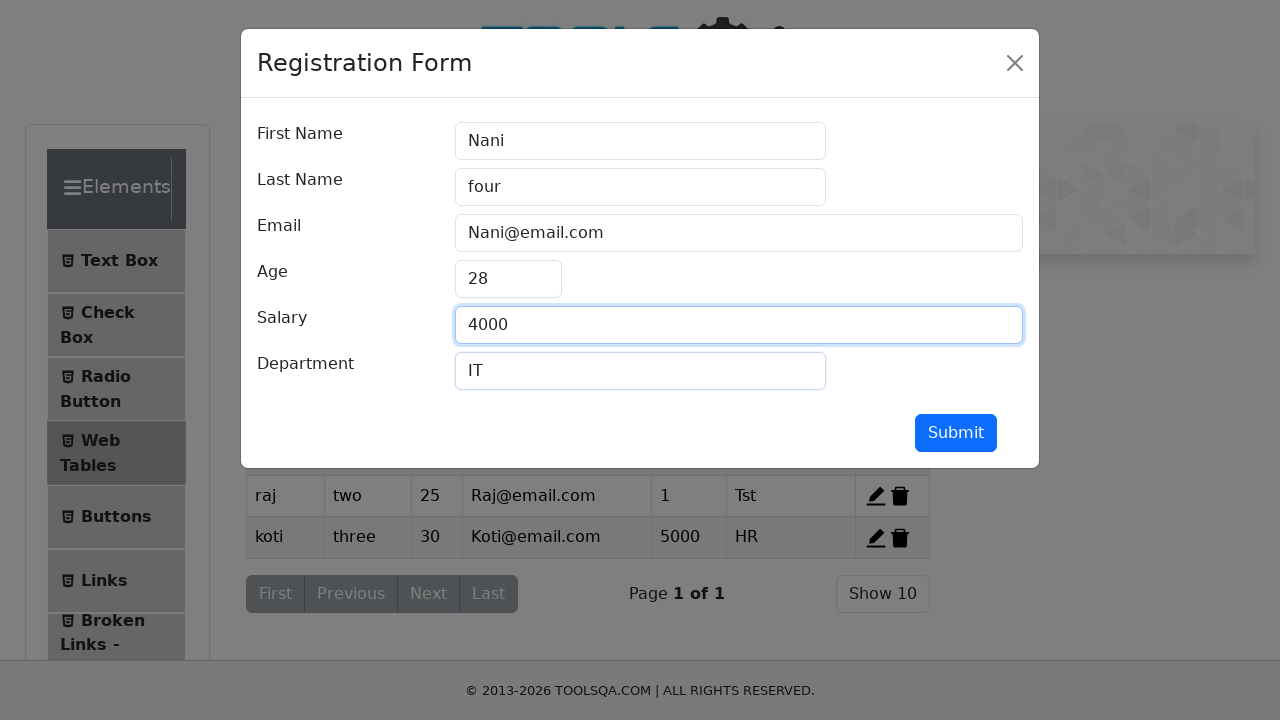

Submitted third record with name 'Nani four' at (956, 433) on #submit
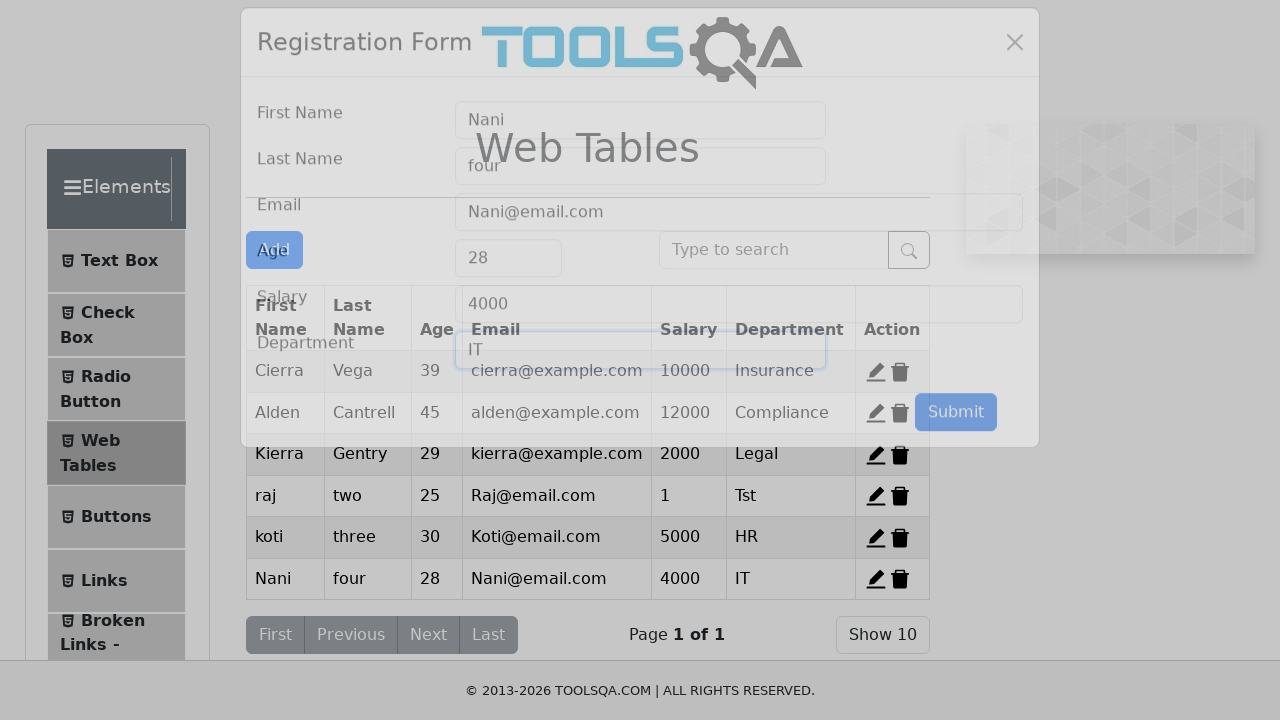

Clicked Add New Record button for fourth record at (274, 250) on #addNewRecordButton
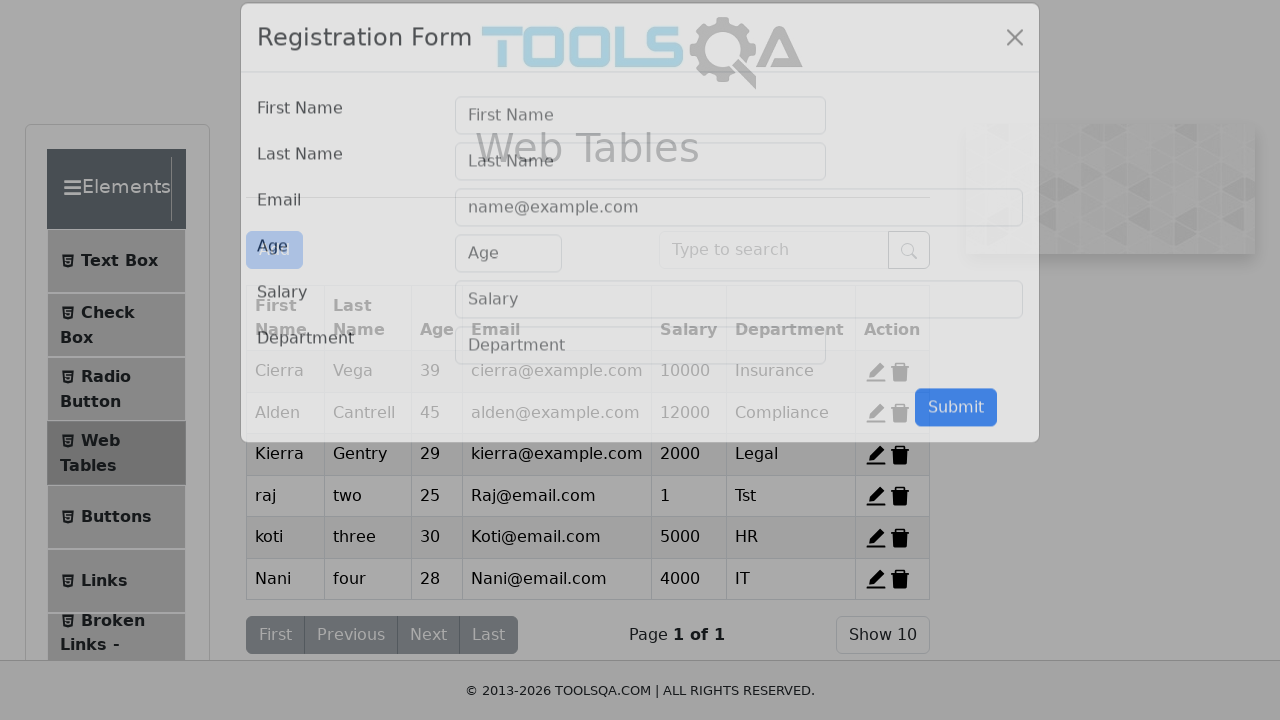

Filled first name 'Gani' in form on #firstName
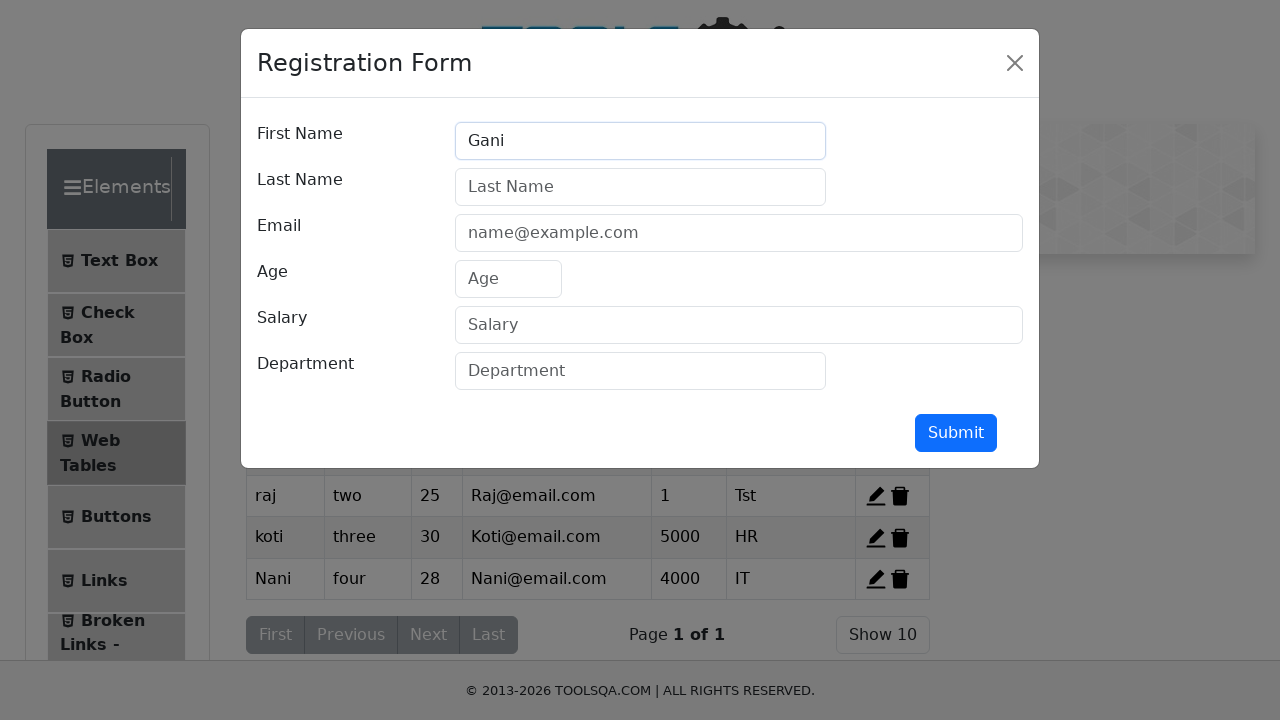

Filled last name 'five' in form on #lastName
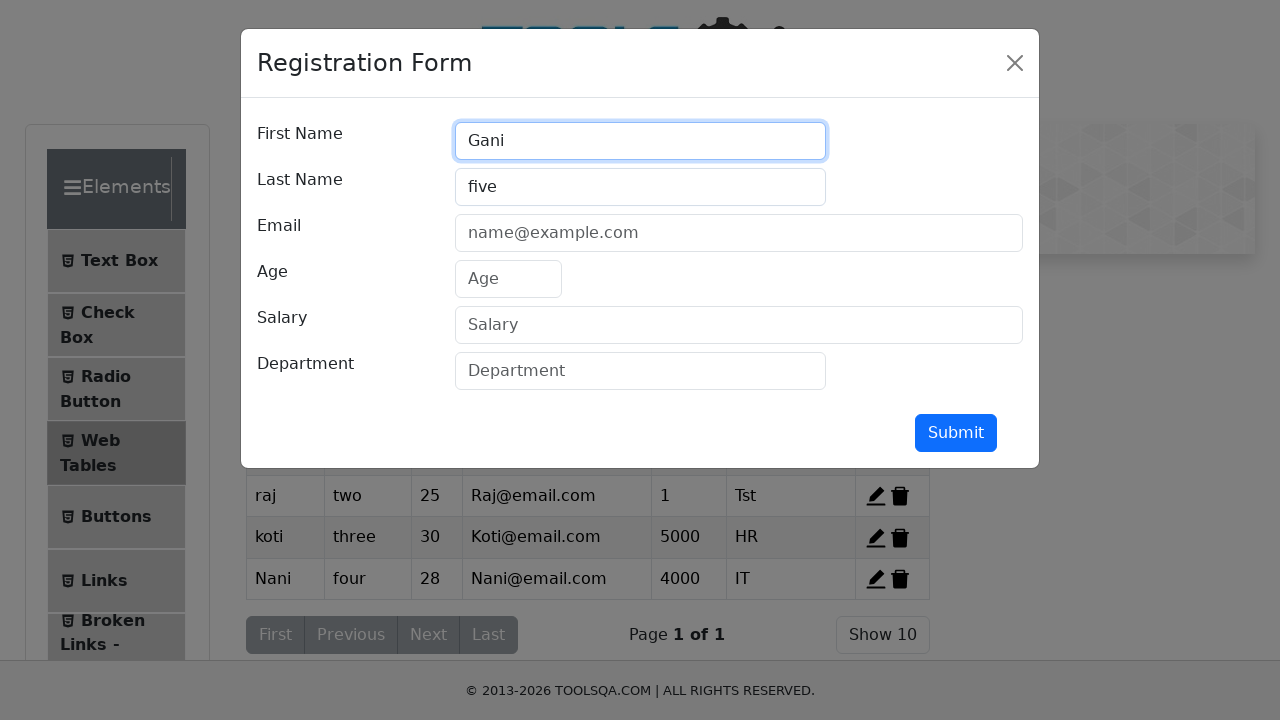

Filled email 'Gani@email.com' in form on #userEmail
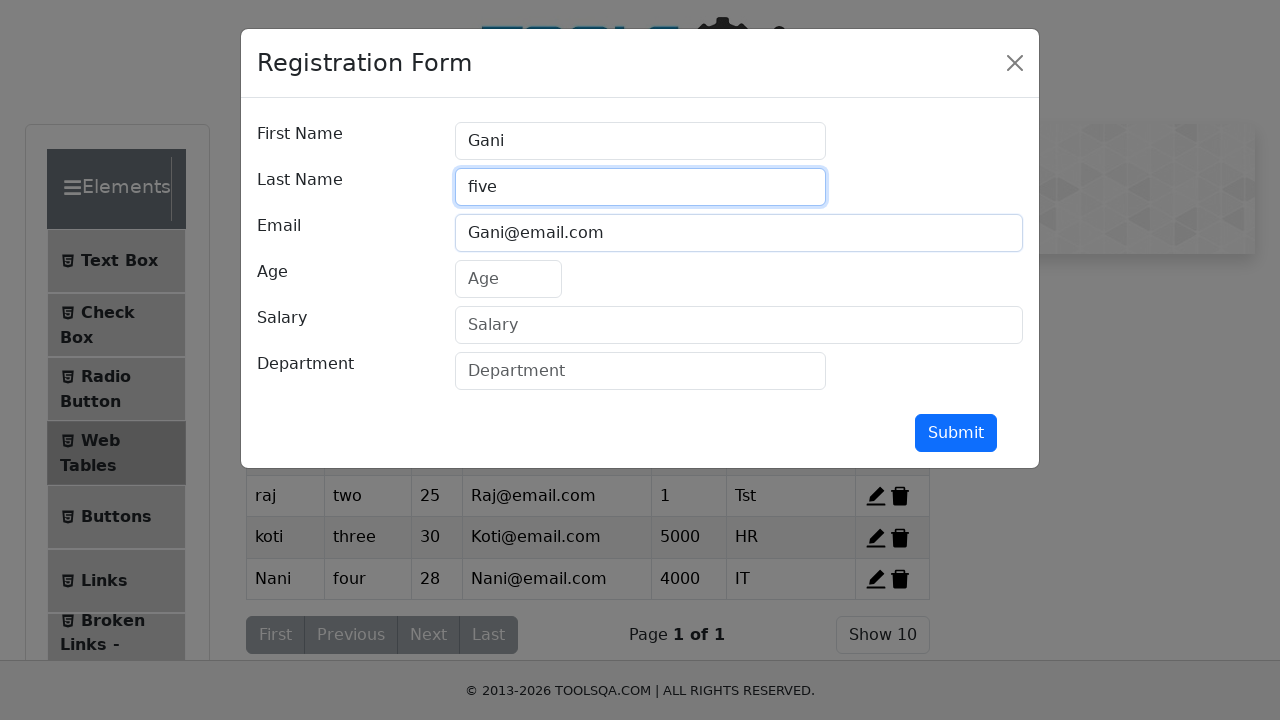

Filled age '30' in form on #age
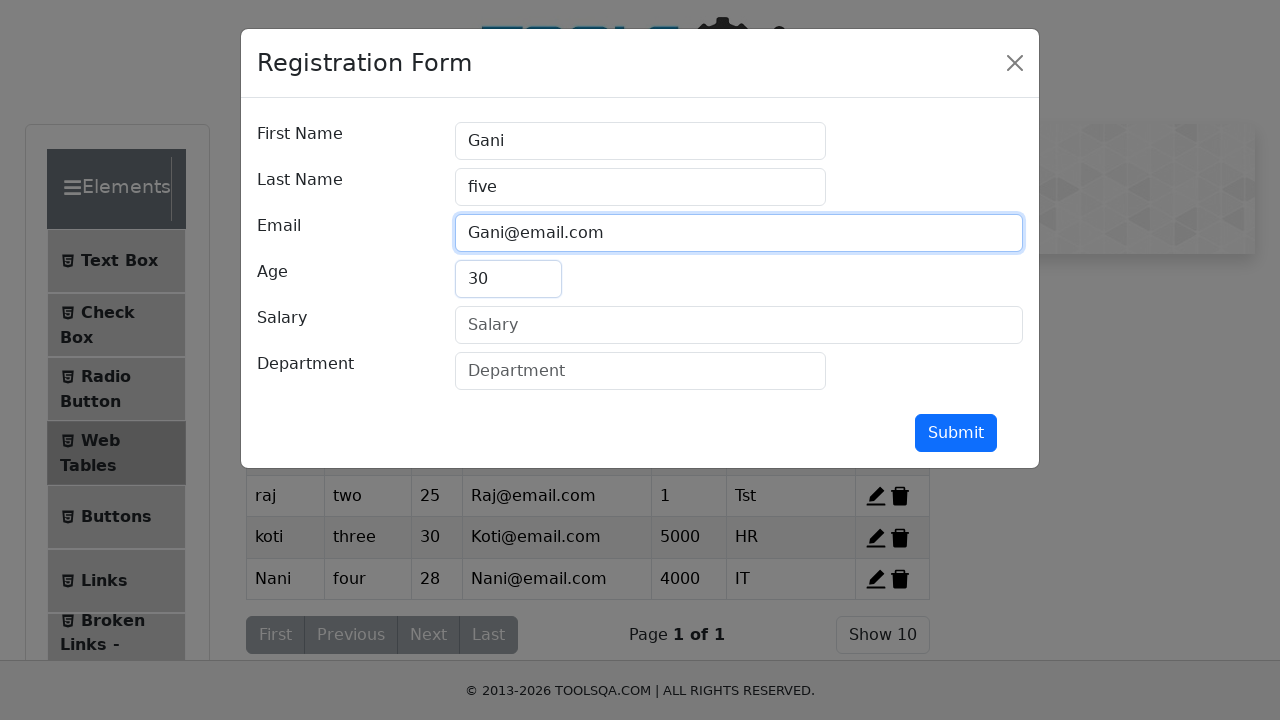

Filled salary '5000' in form on #salary
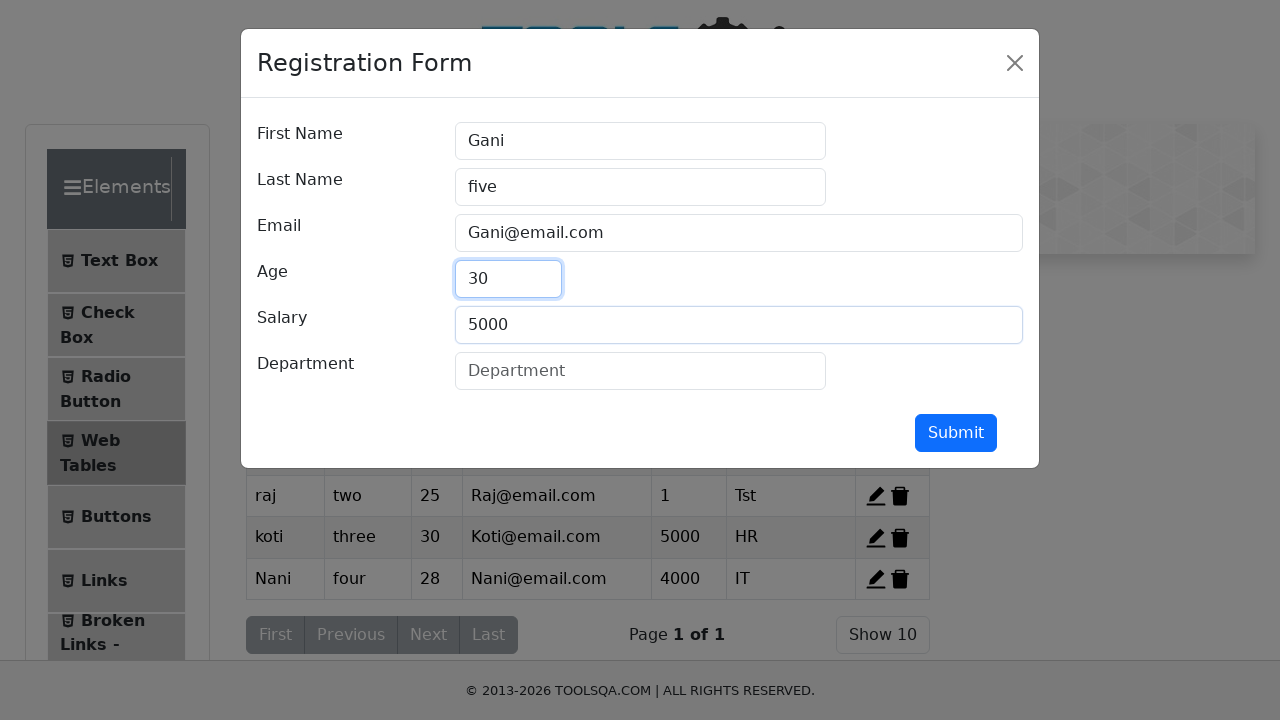

Filled department 'HR' in form on #department
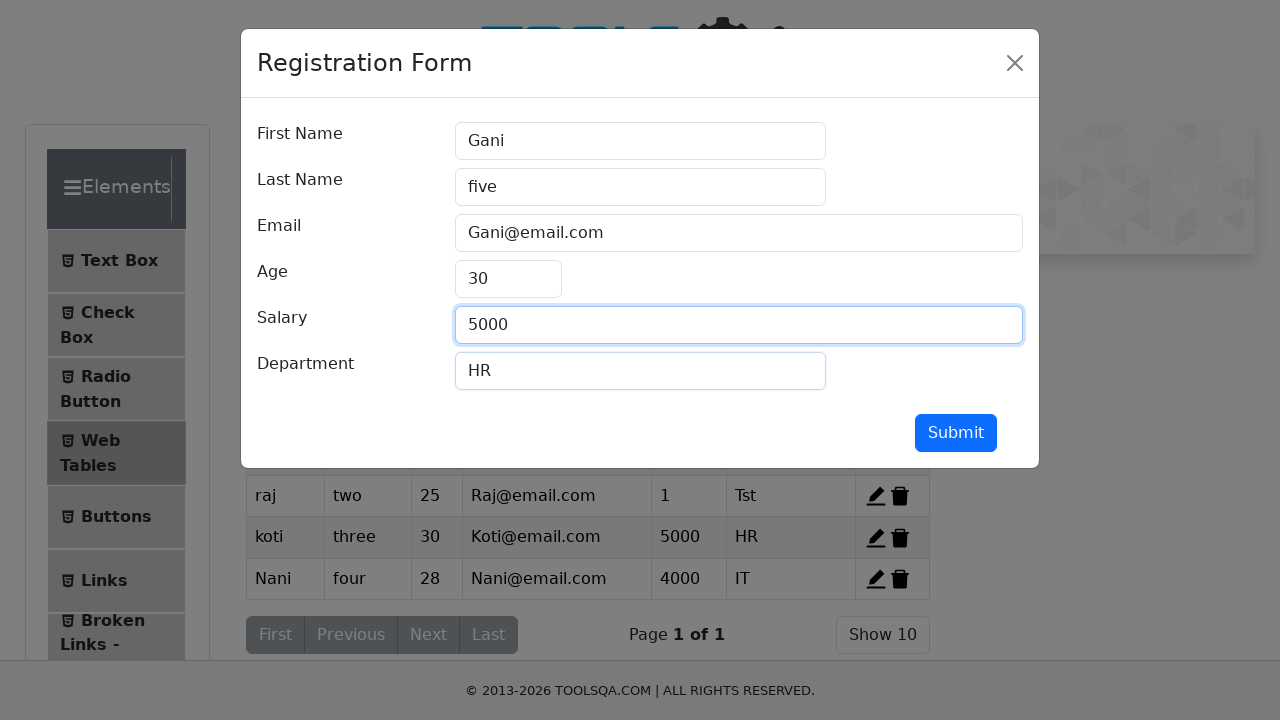

Submitted fourth record with name 'Gani five' at (956, 433) on #submit
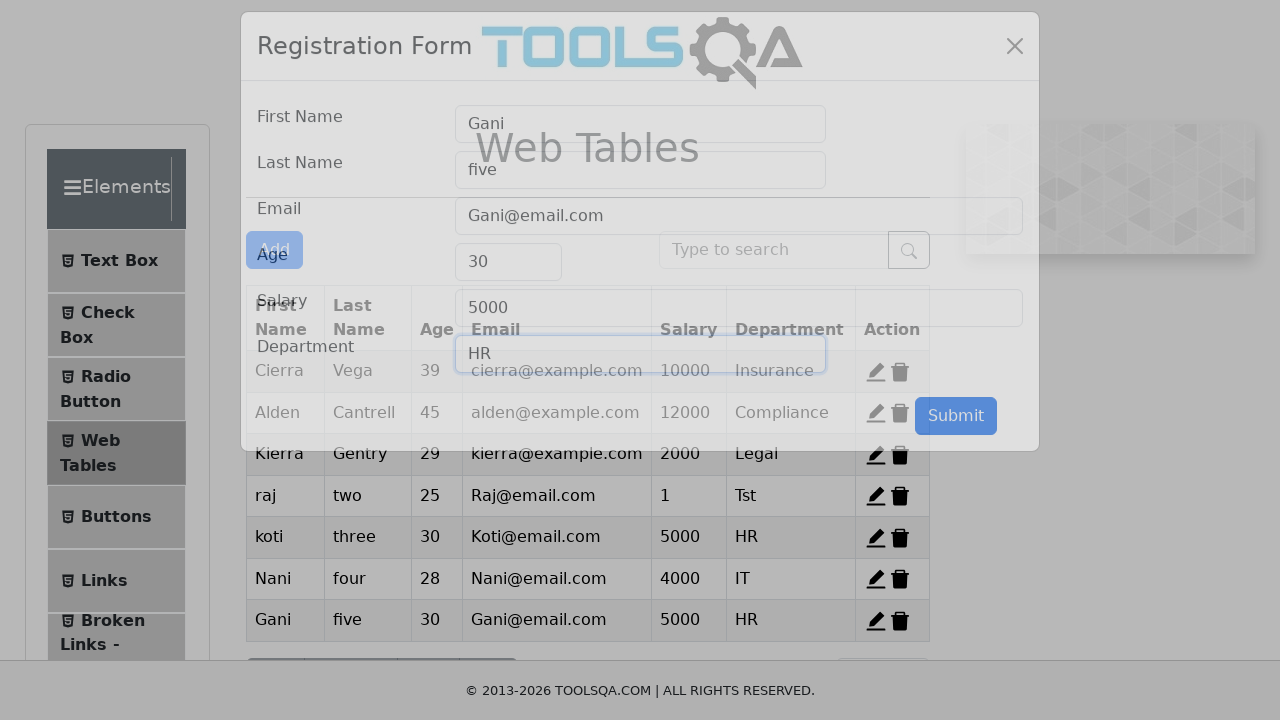

Clicked Add New Record button for fifth record at (274, 250) on #addNewRecordButton
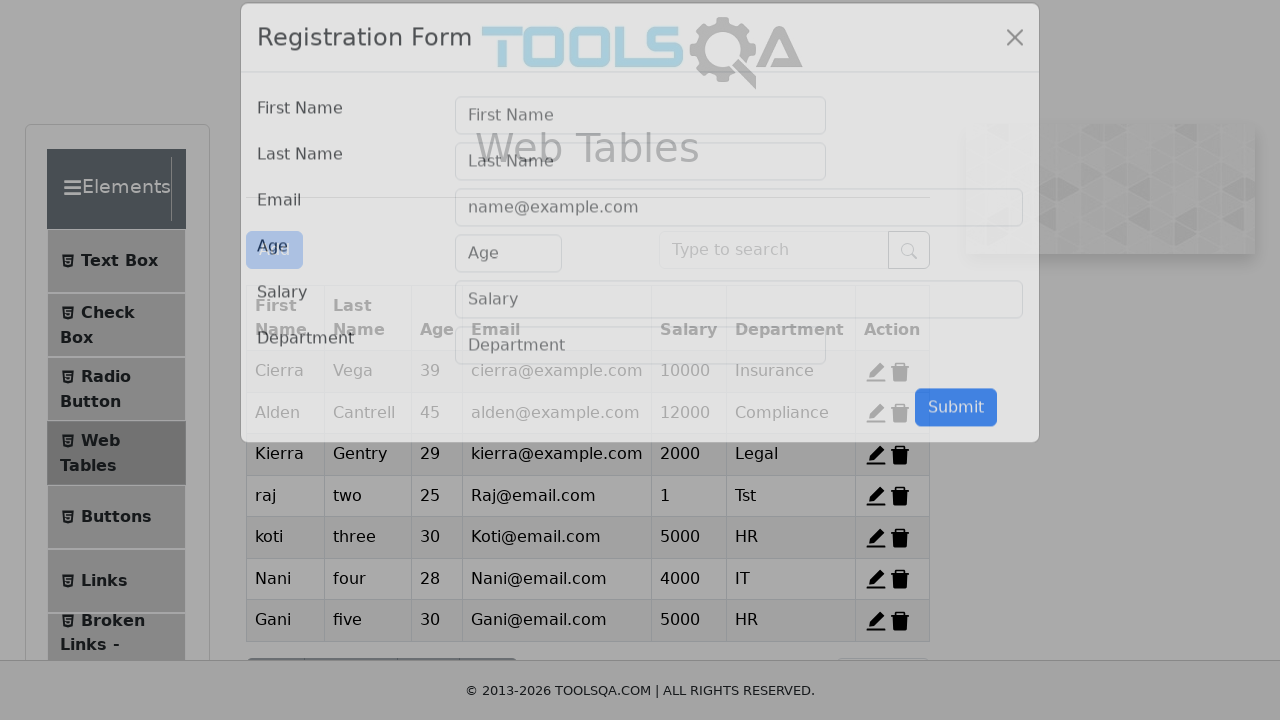

Filled first name 'mani' in form on #firstName
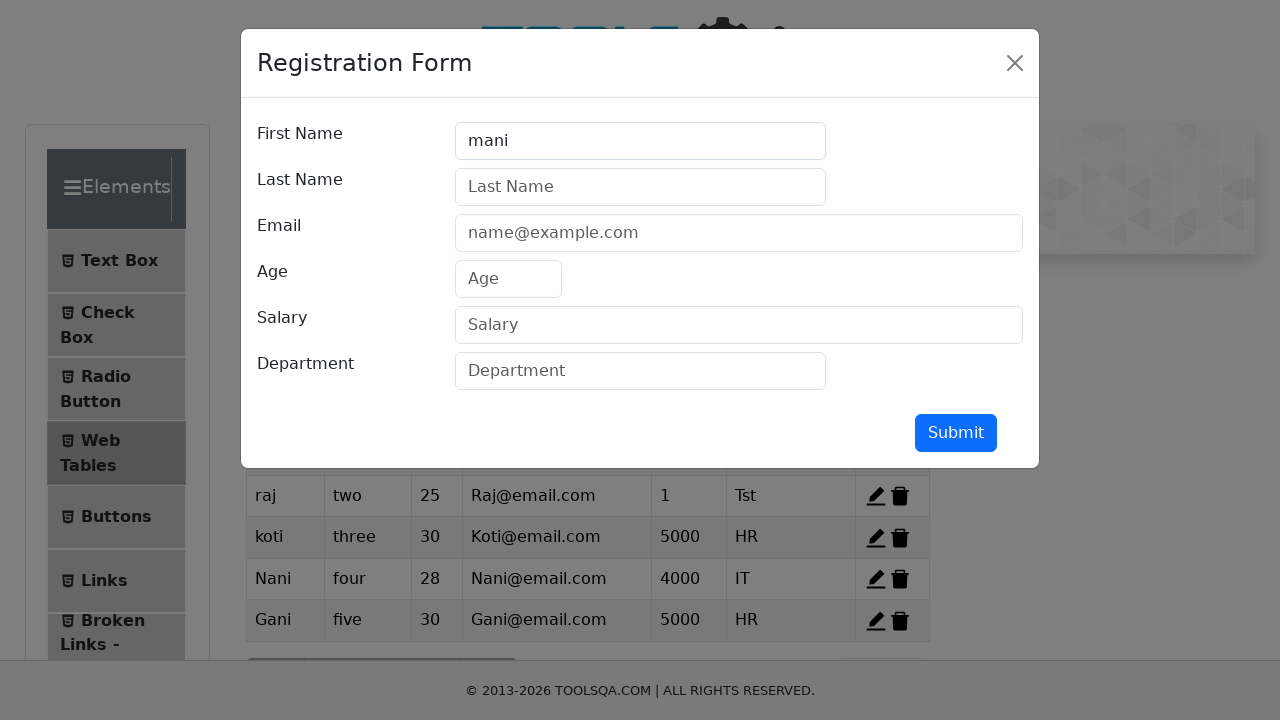

Filled last name 'six' in form on #lastName
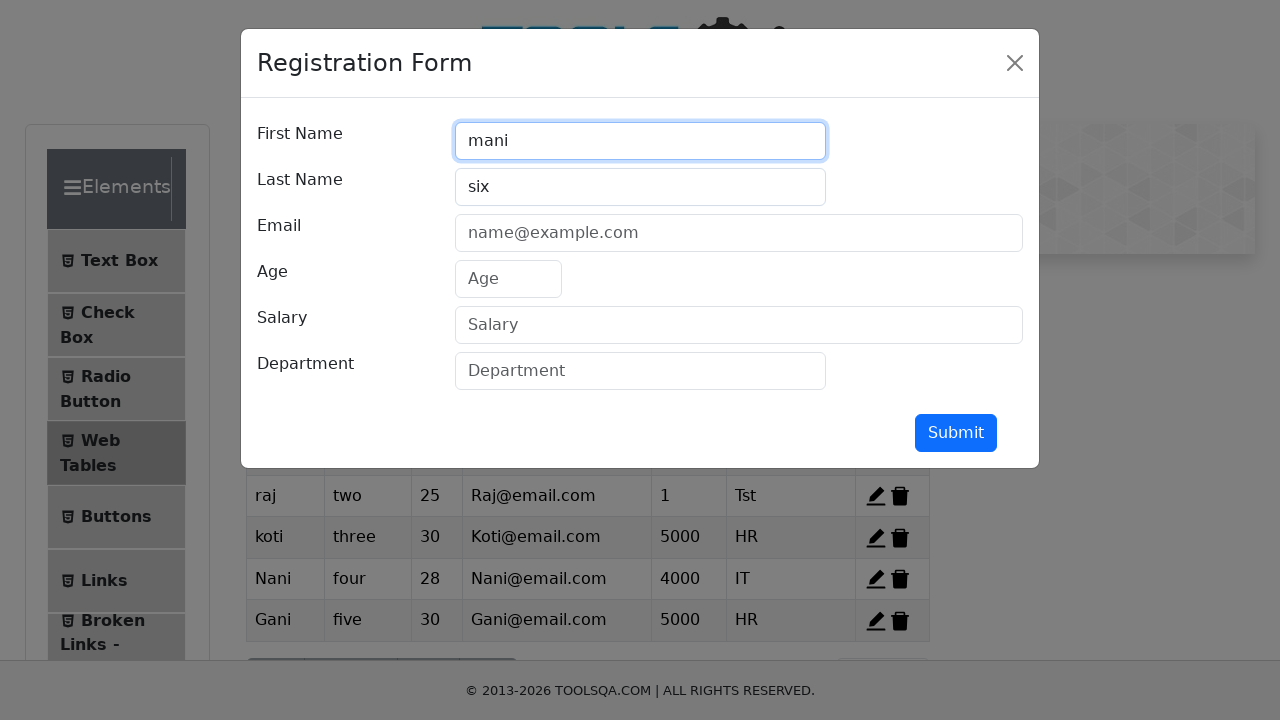

Filled email 'mani@email.com' in form on #userEmail
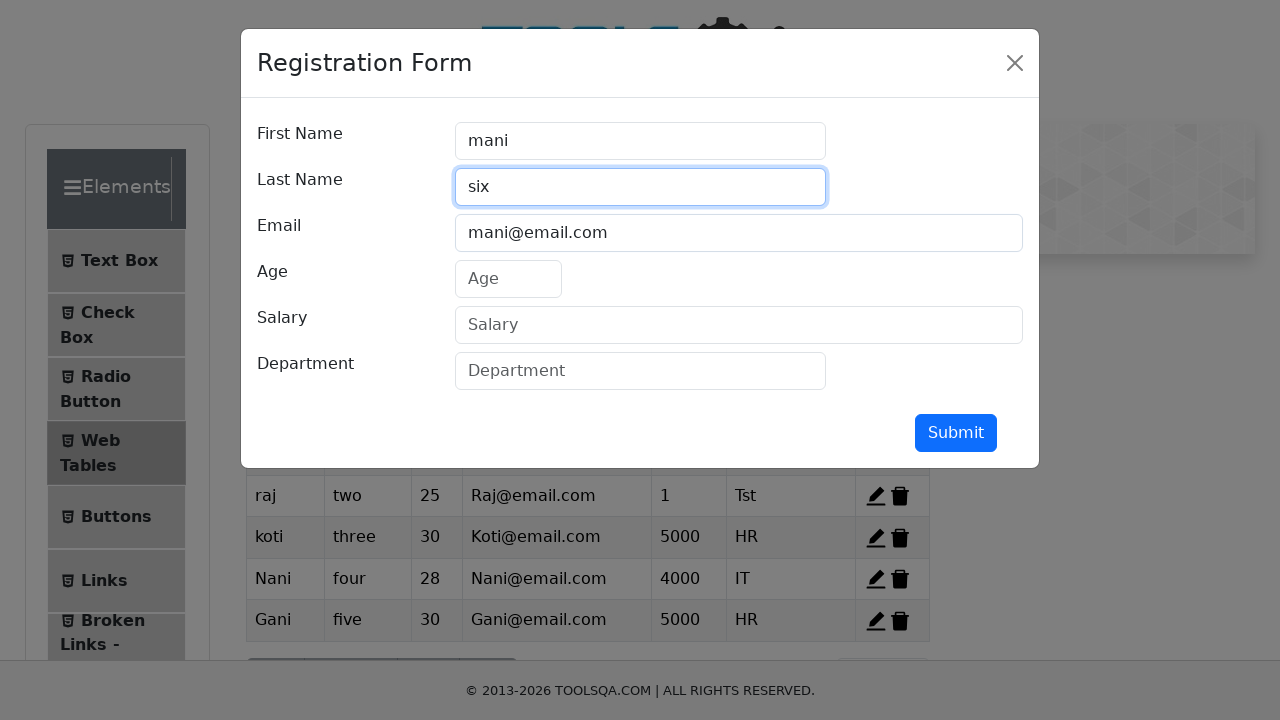

Filled age '28' in form on #age
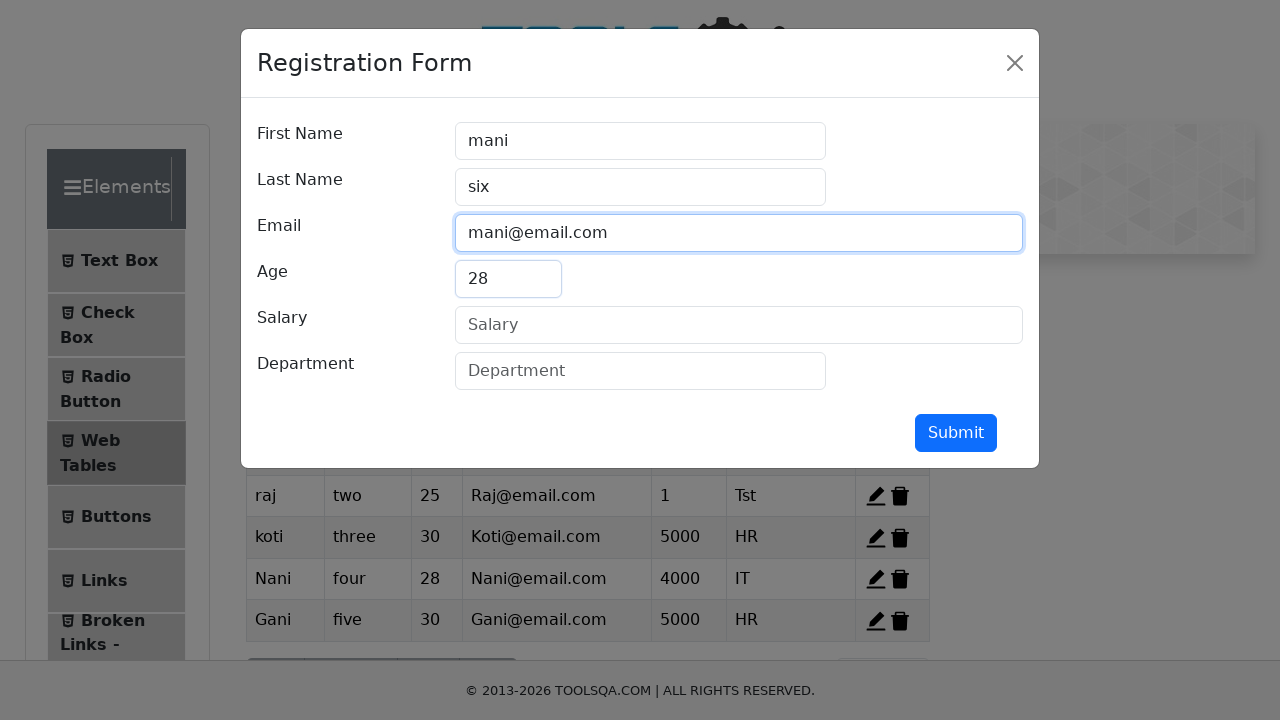

Filled salary '4000' in form on #salary
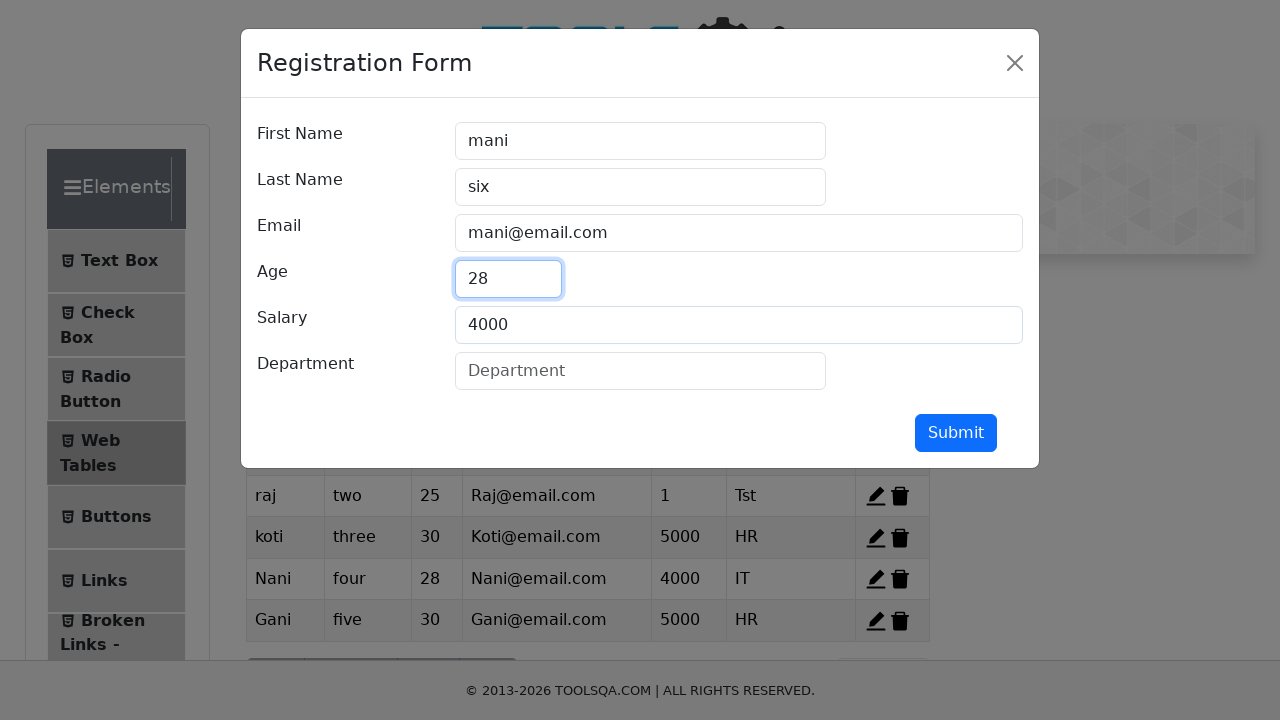

Filled department 'IT' in form on #department
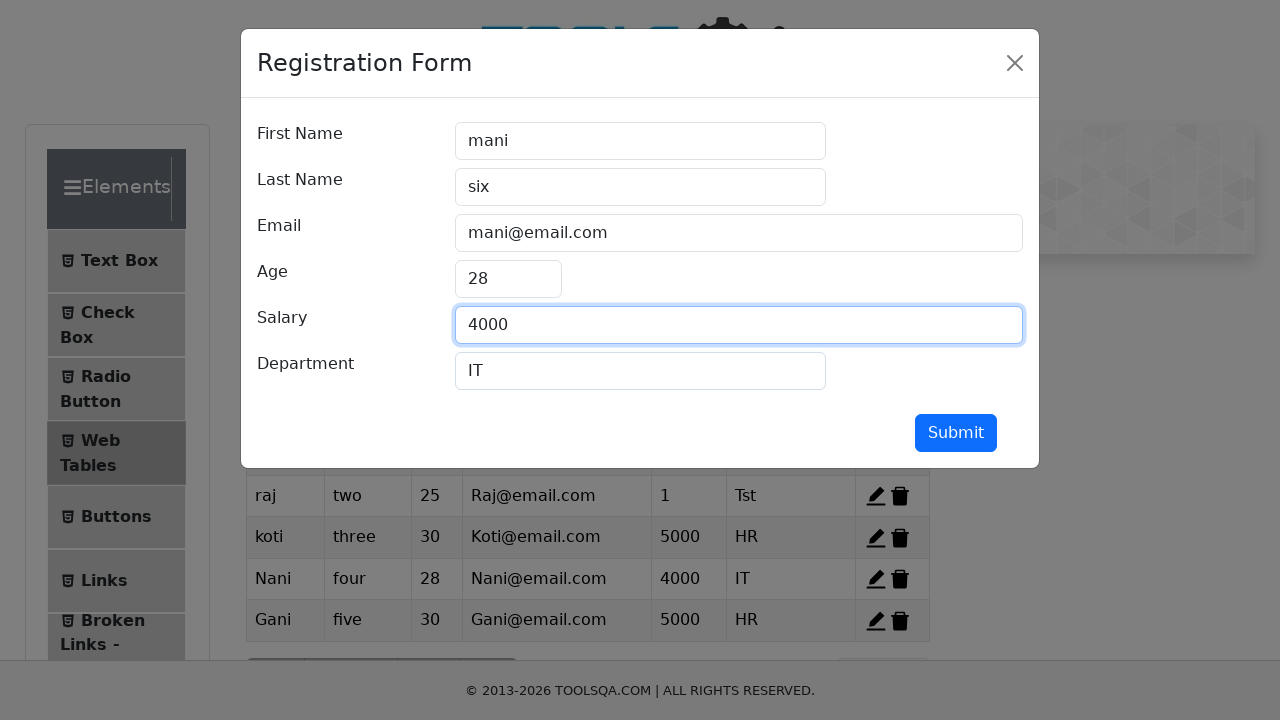

Submitted fifth record with name 'mani six' at (956, 433) on #submit
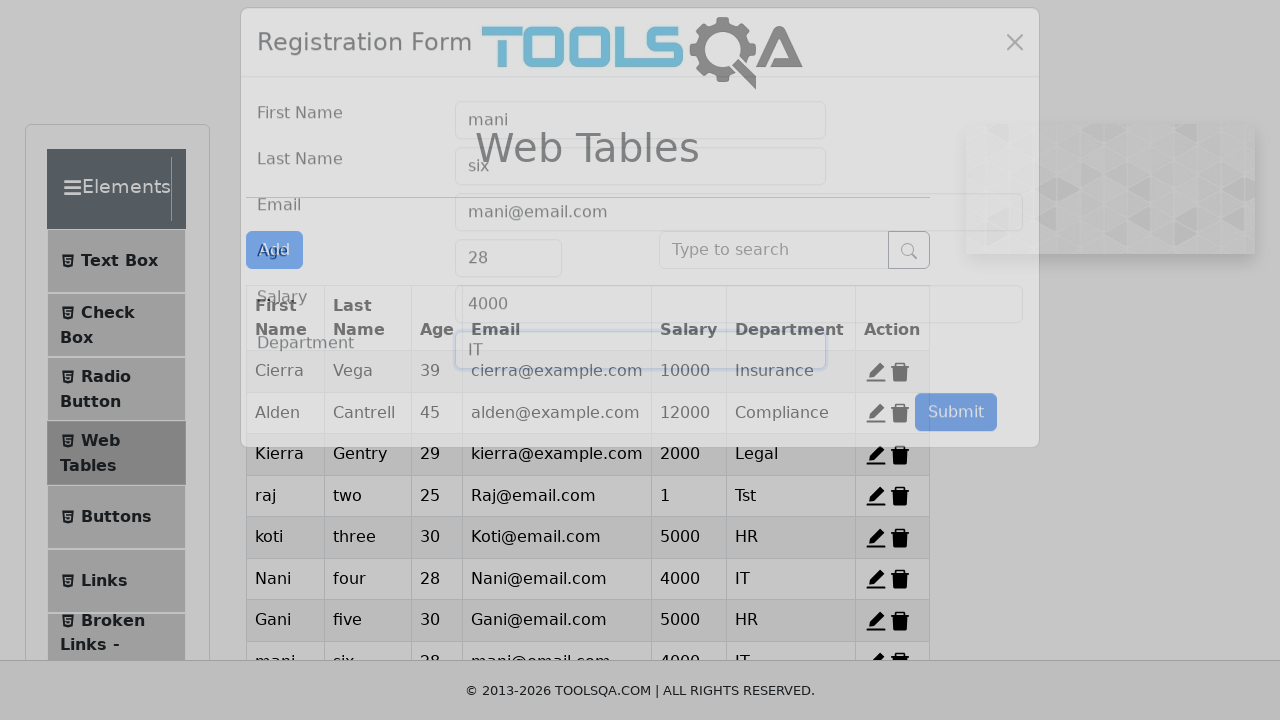

Filled search box with 'Nani' to find specific record on #searchBox
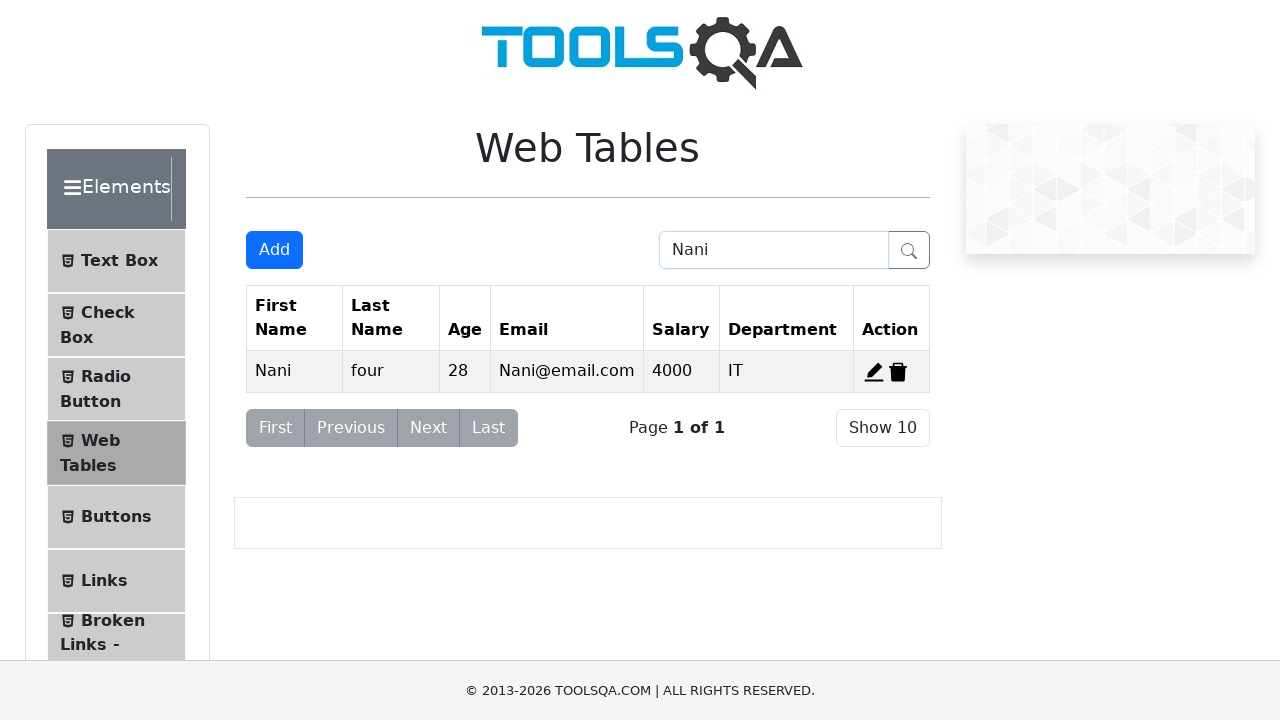

Search results loaded and 'Nani' record is visible
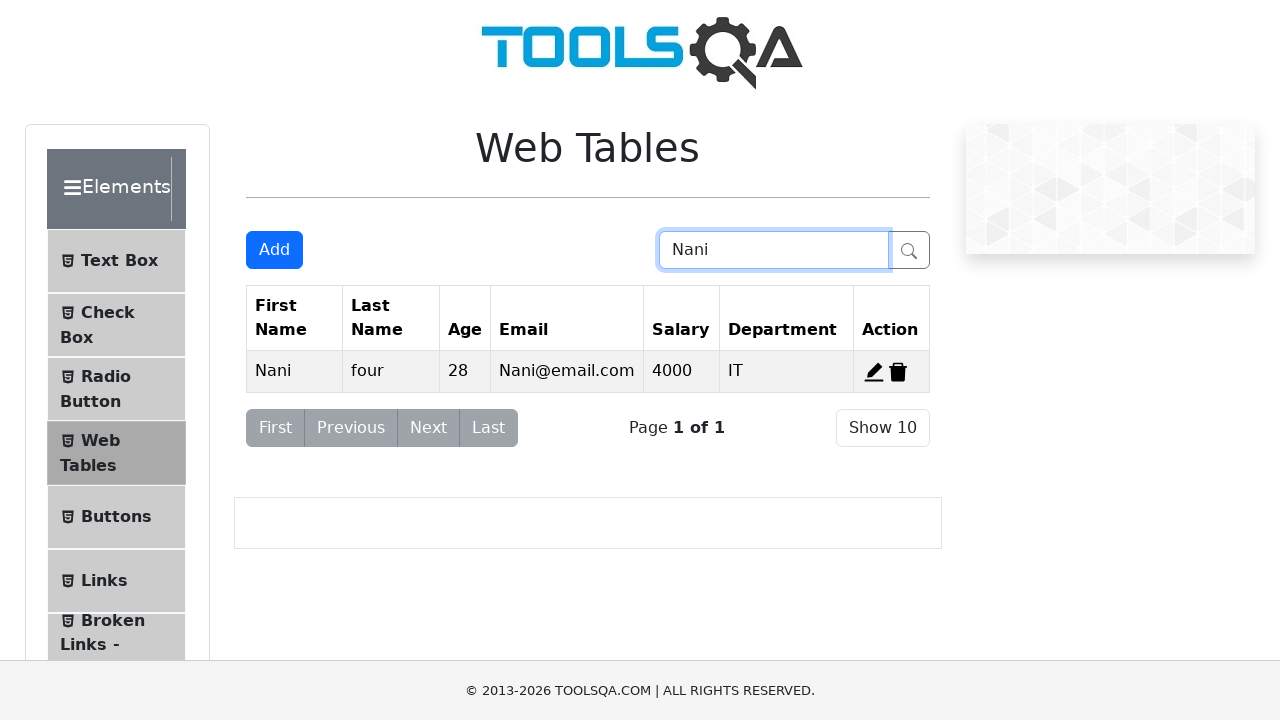

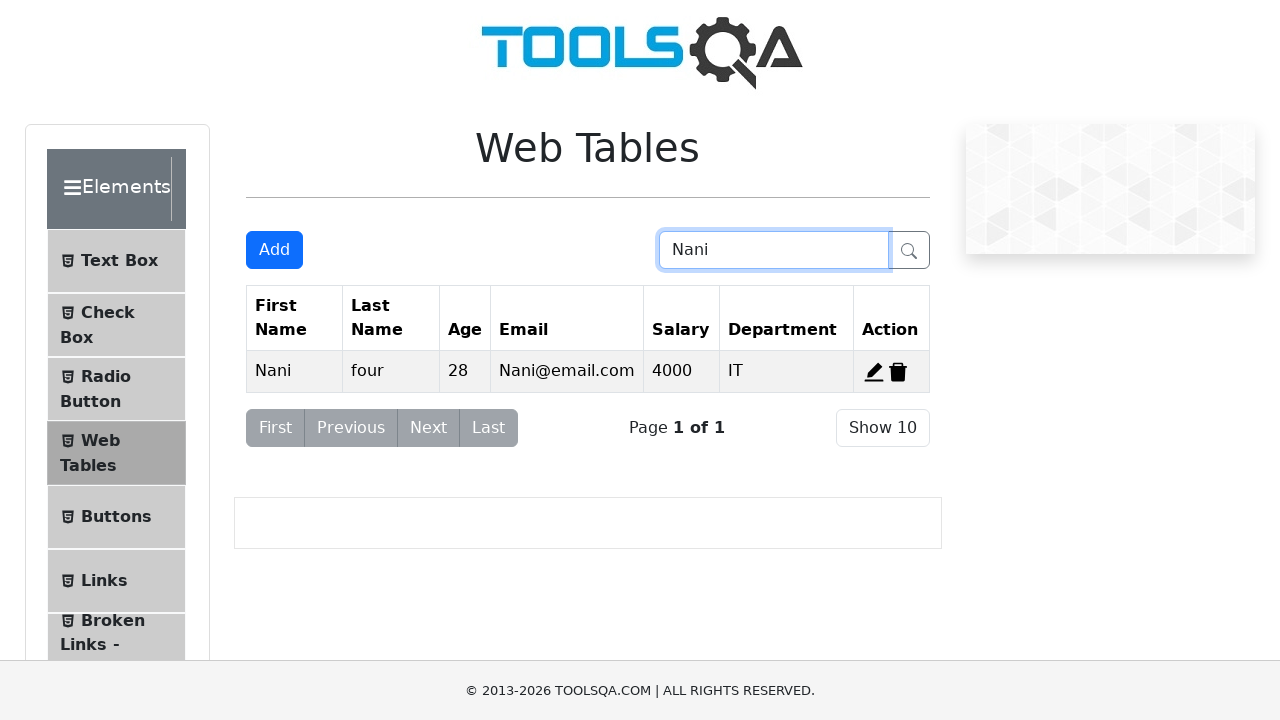